Tests clicking all checkboxes on a form with multiple checkboxes, verifies all are selected, then unchecks a specific checkbox named "Emotional Disorder"

Starting URL: https://automationfc.github.io/multiple-fields/

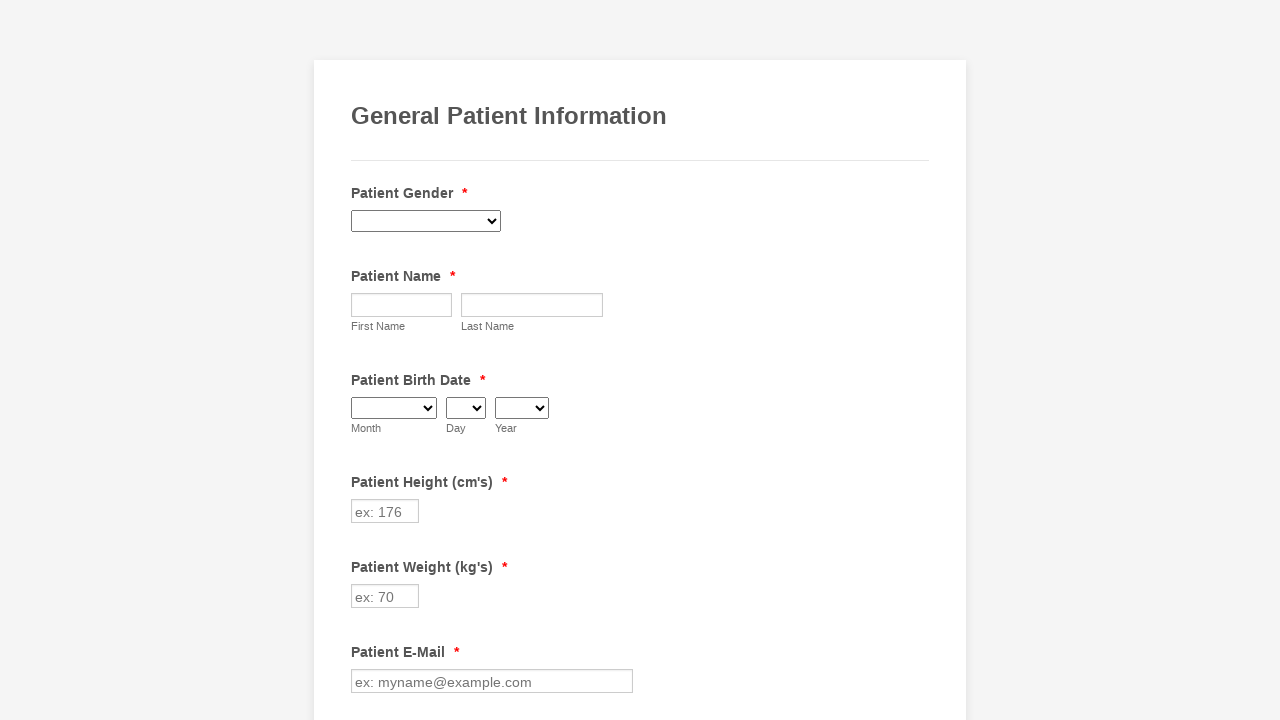

Navigated to multiple fields form page
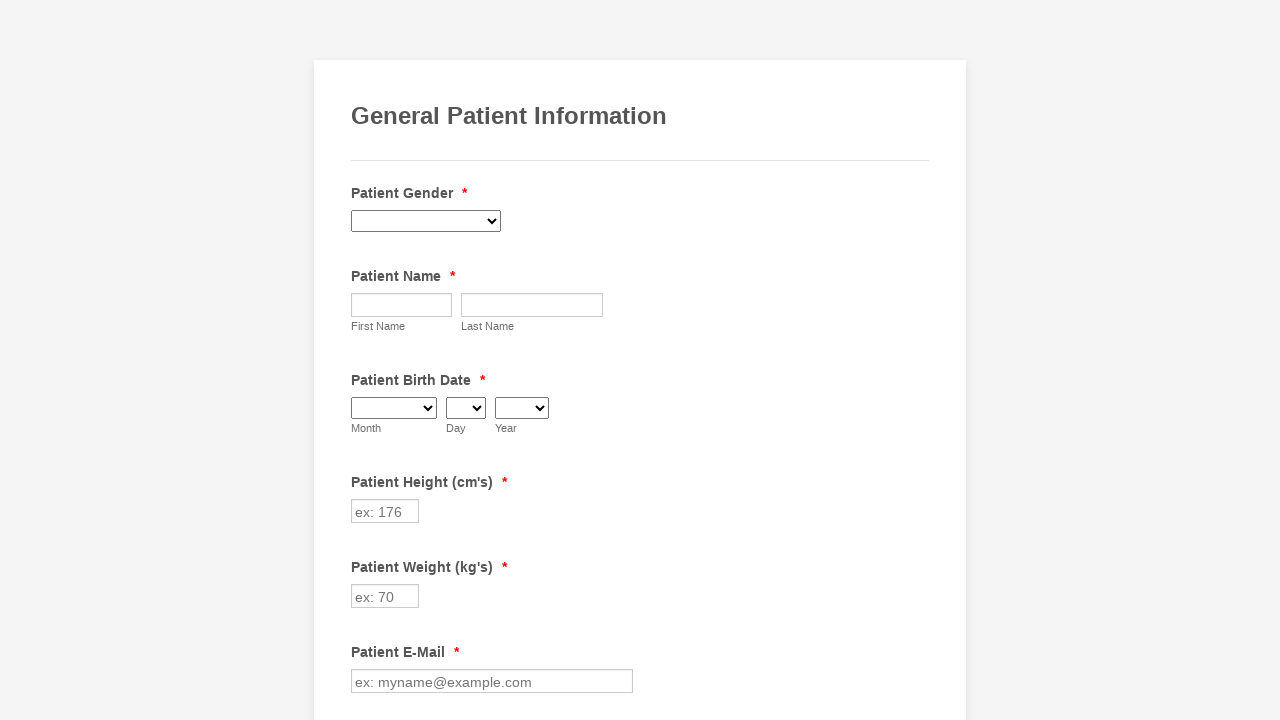

Located 29 checkboxes on the form
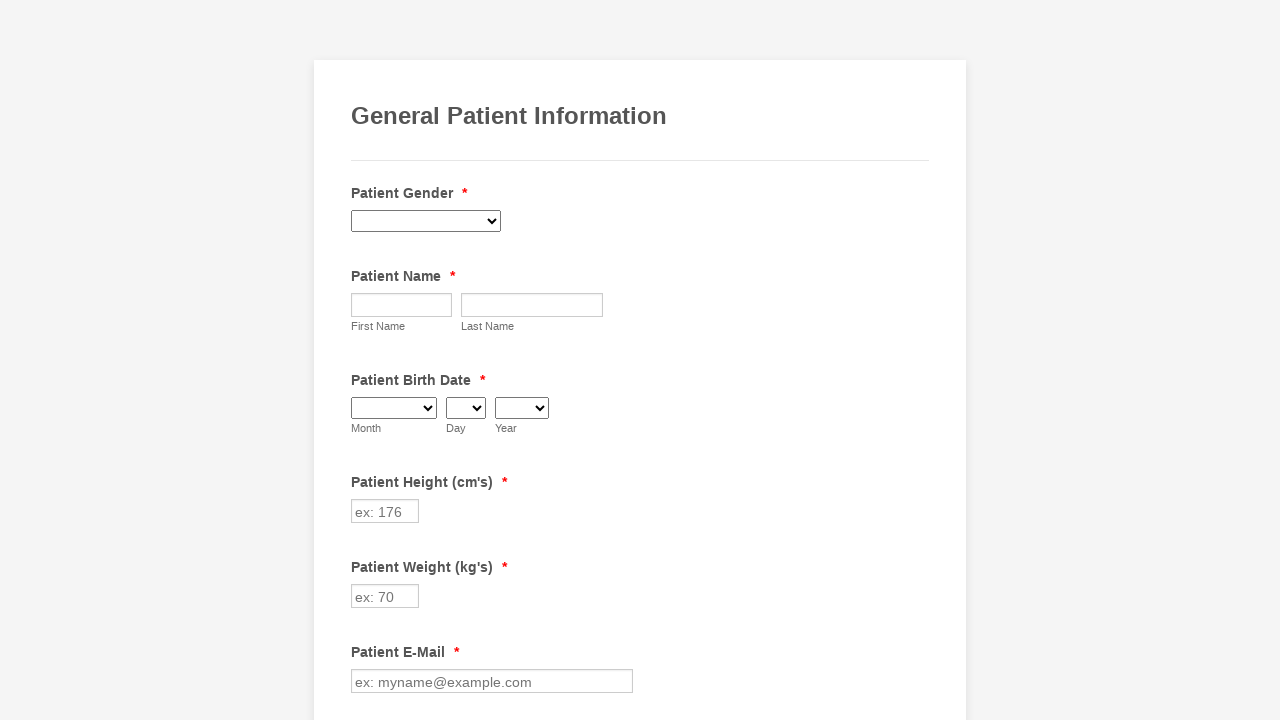

Clicked checkbox 1 of 29 at (362, 360) on input.form-checkbox >> nth=0
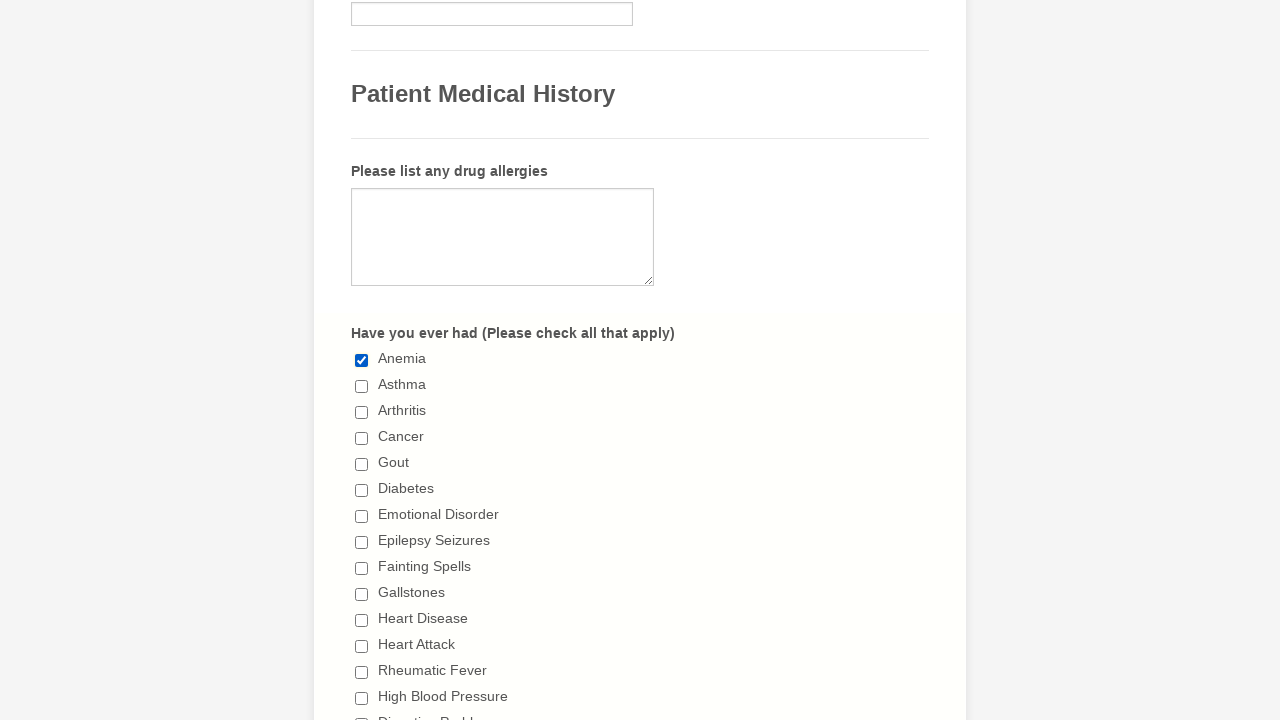

Clicked checkbox 2 of 29 at (362, 386) on input.form-checkbox >> nth=1
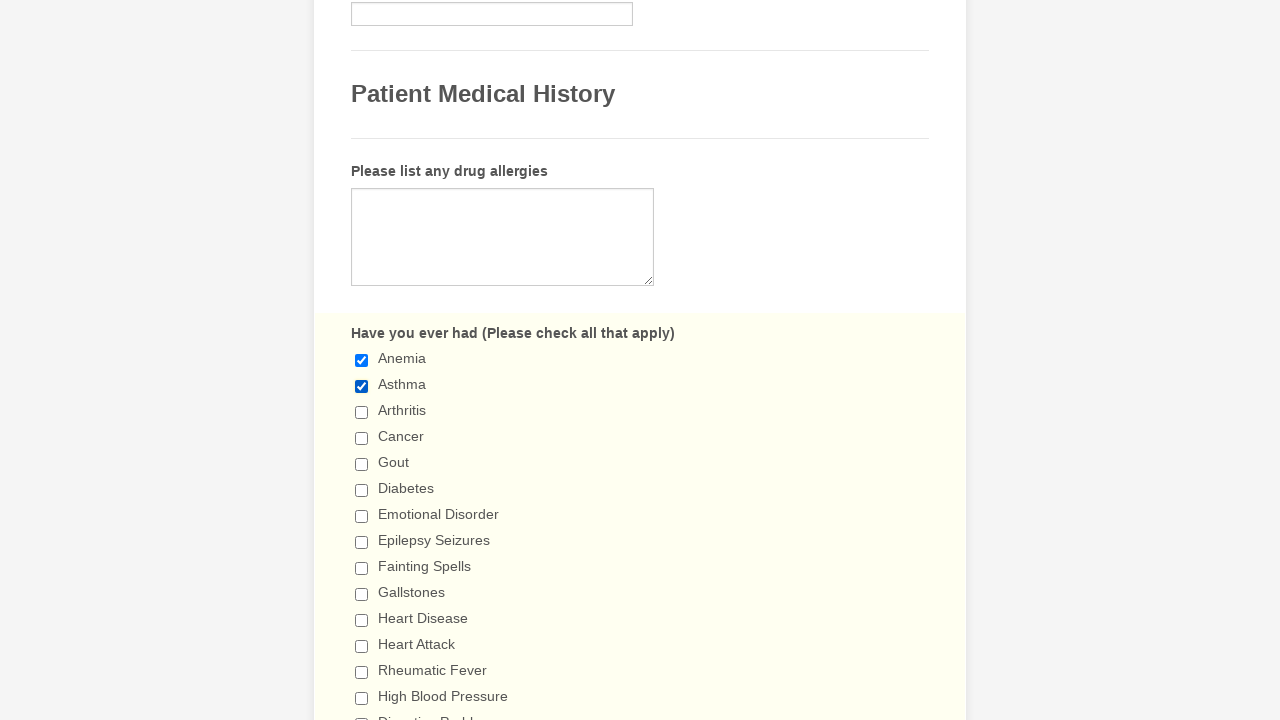

Clicked checkbox 3 of 29 at (362, 412) on input.form-checkbox >> nth=2
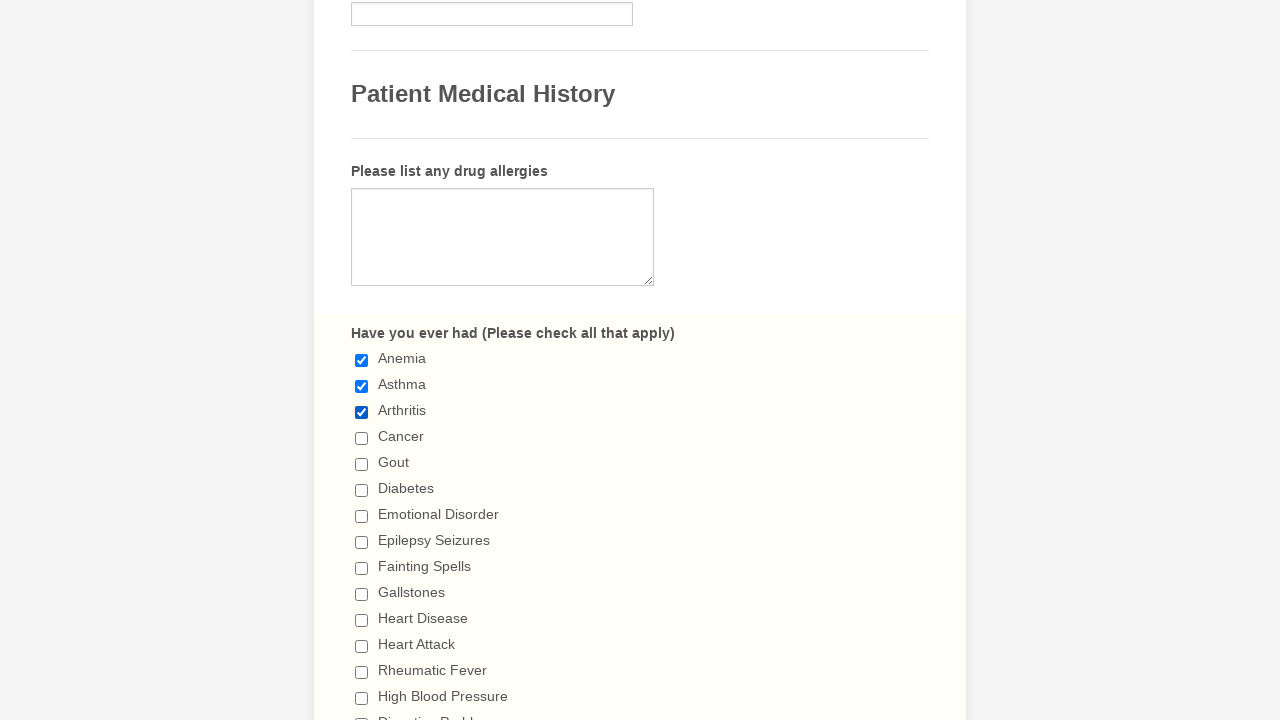

Clicked checkbox 4 of 29 at (362, 438) on input.form-checkbox >> nth=3
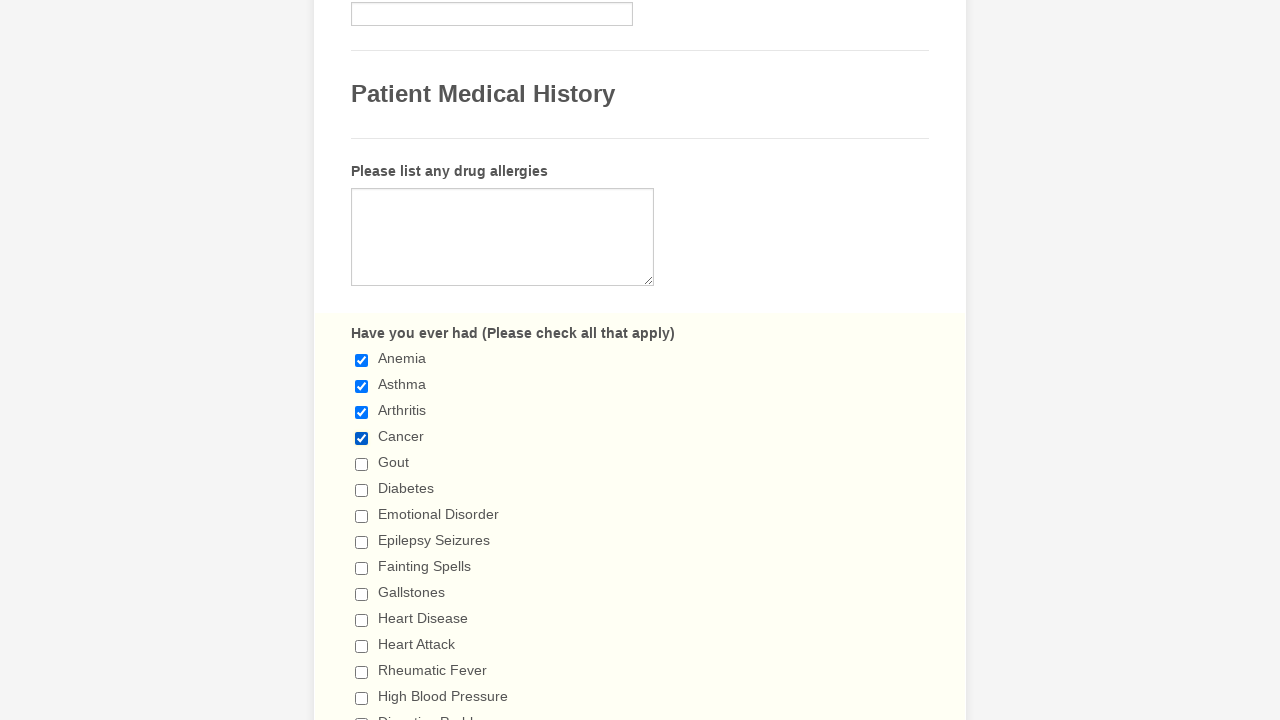

Clicked checkbox 5 of 29 at (362, 464) on input.form-checkbox >> nth=4
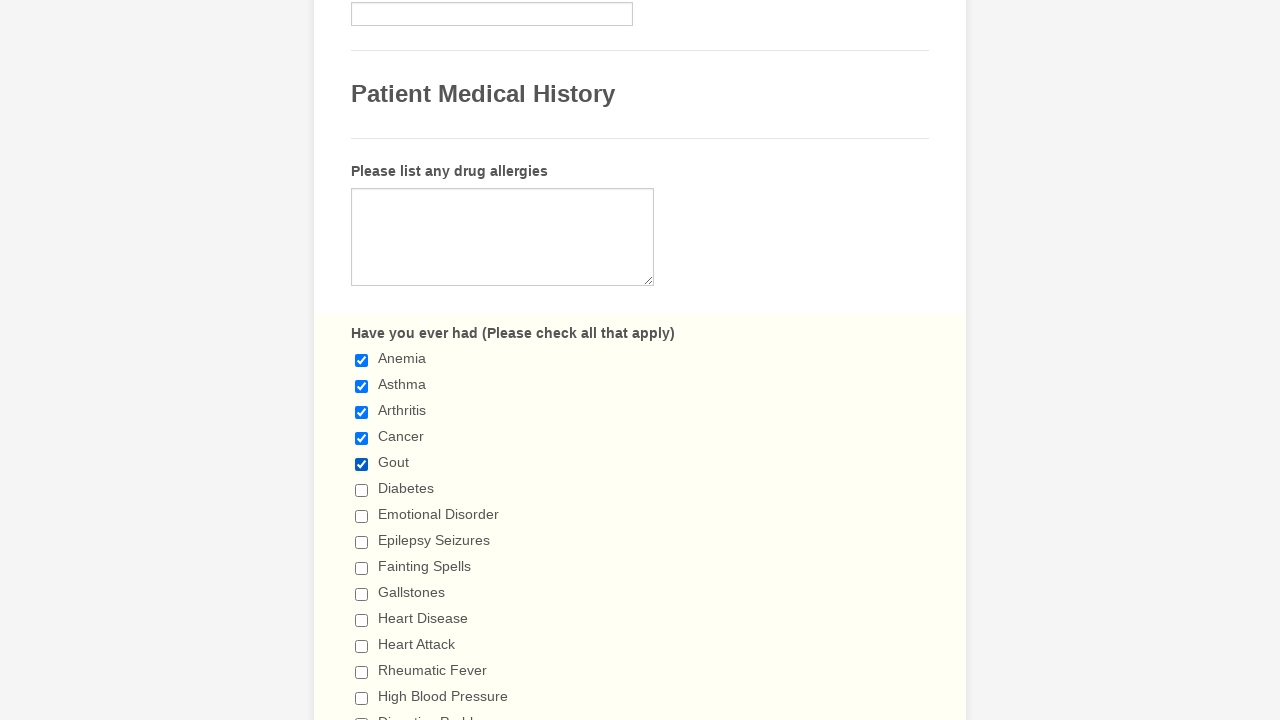

Clicked checkbox 6 of 29 at (362, 490) on input.form-checkbox >> nth=5
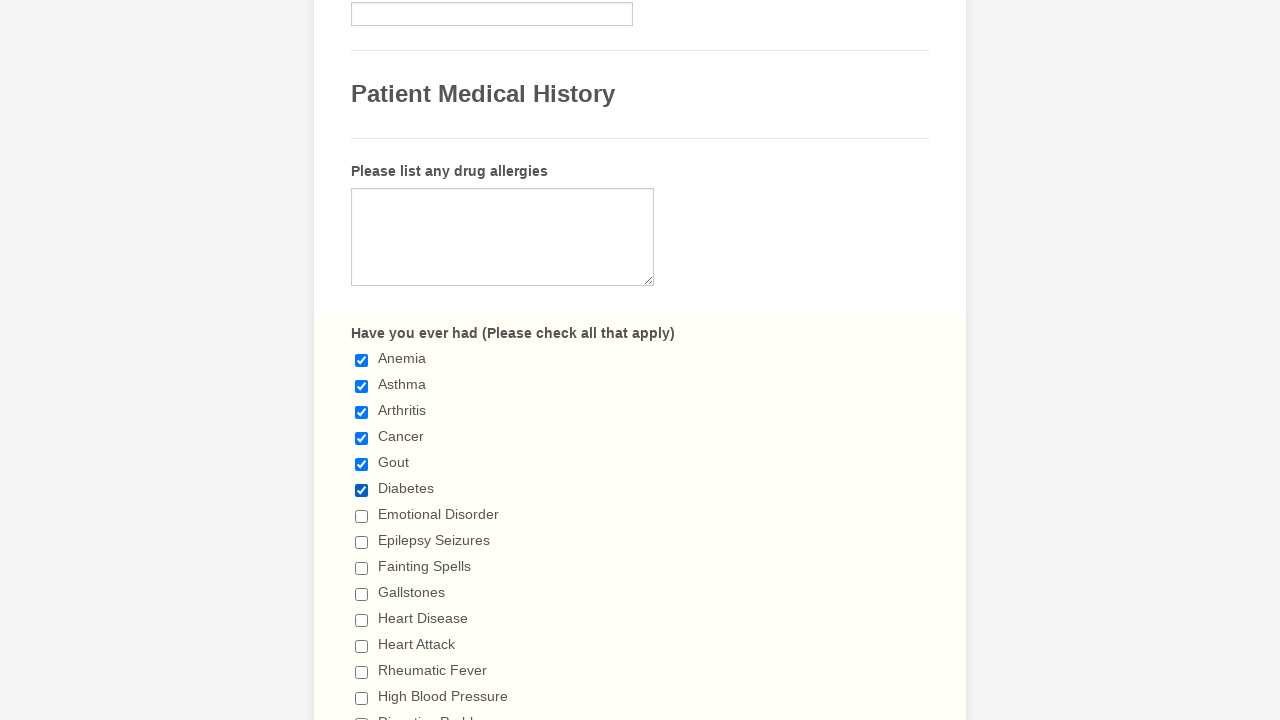

Clicked checkbox 7 of 29 at (362, 516) on input.form-checkbox >> nth=6
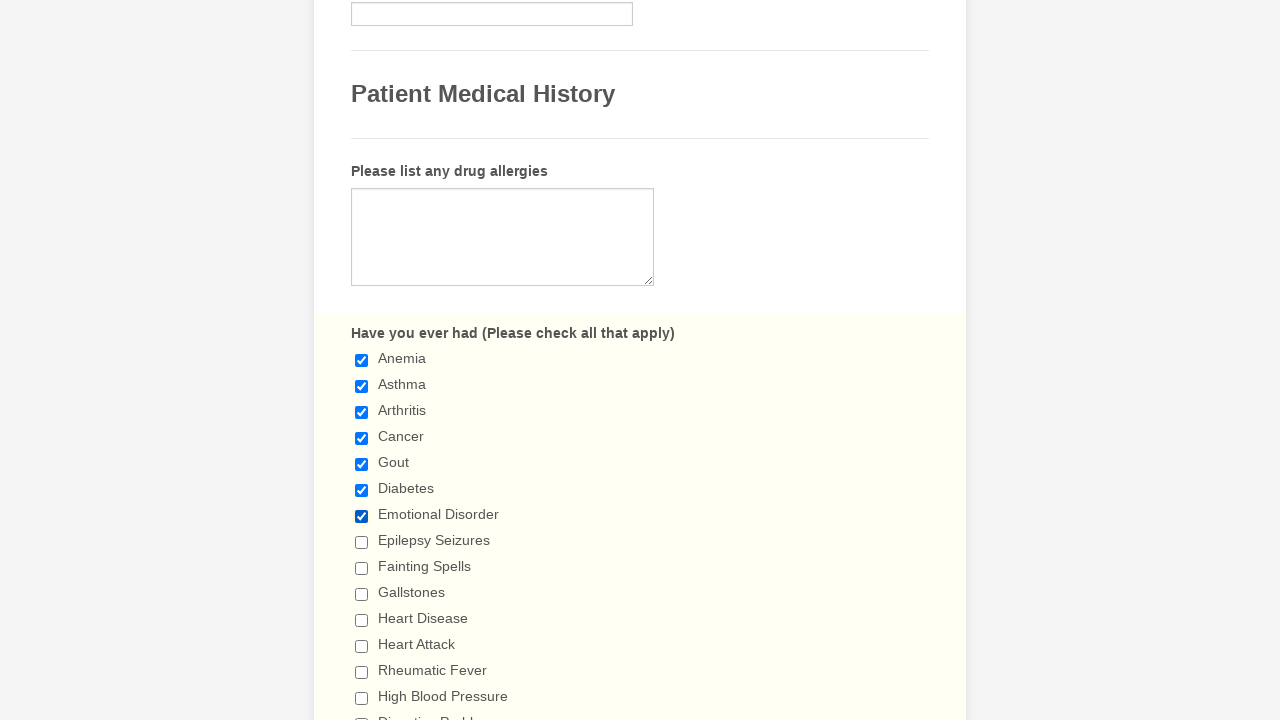

Clicked checkbox 8 of 29 at (362, 542) on input.form-checkbox >> nth=7
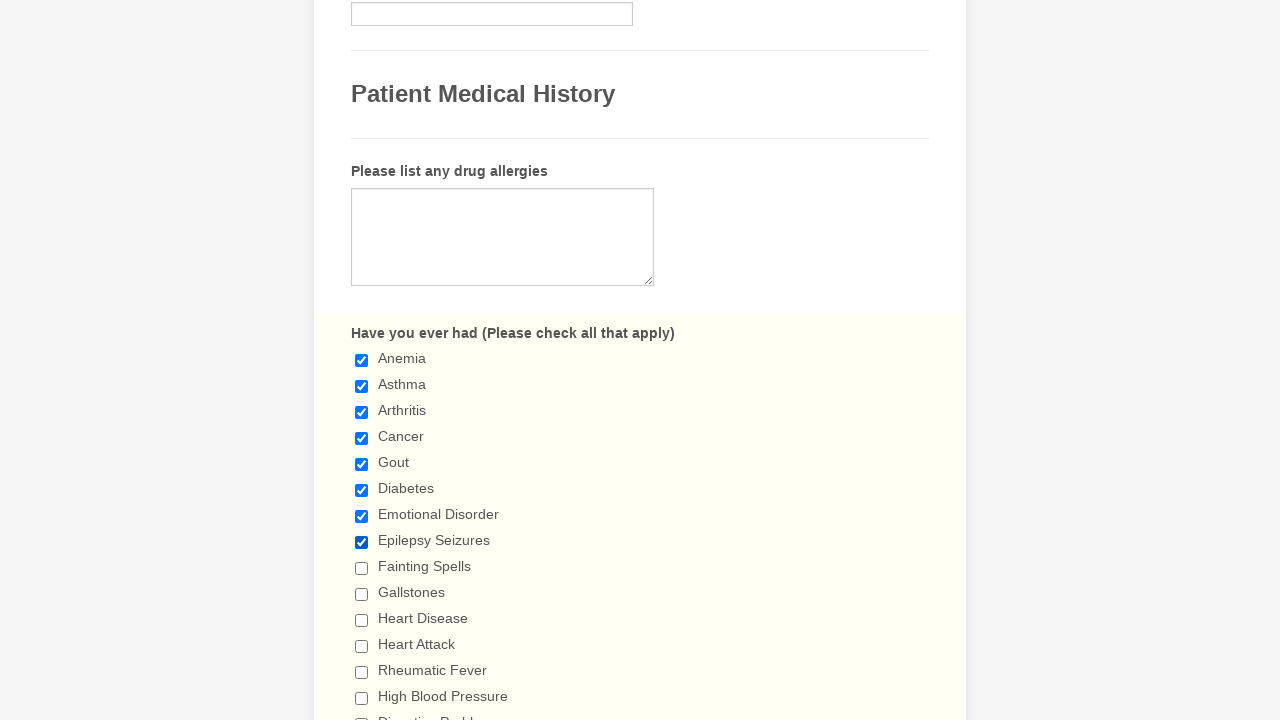

Clicked checkbox 9 of 29 at (362, 568) on input.form-checkbox >> nth=8
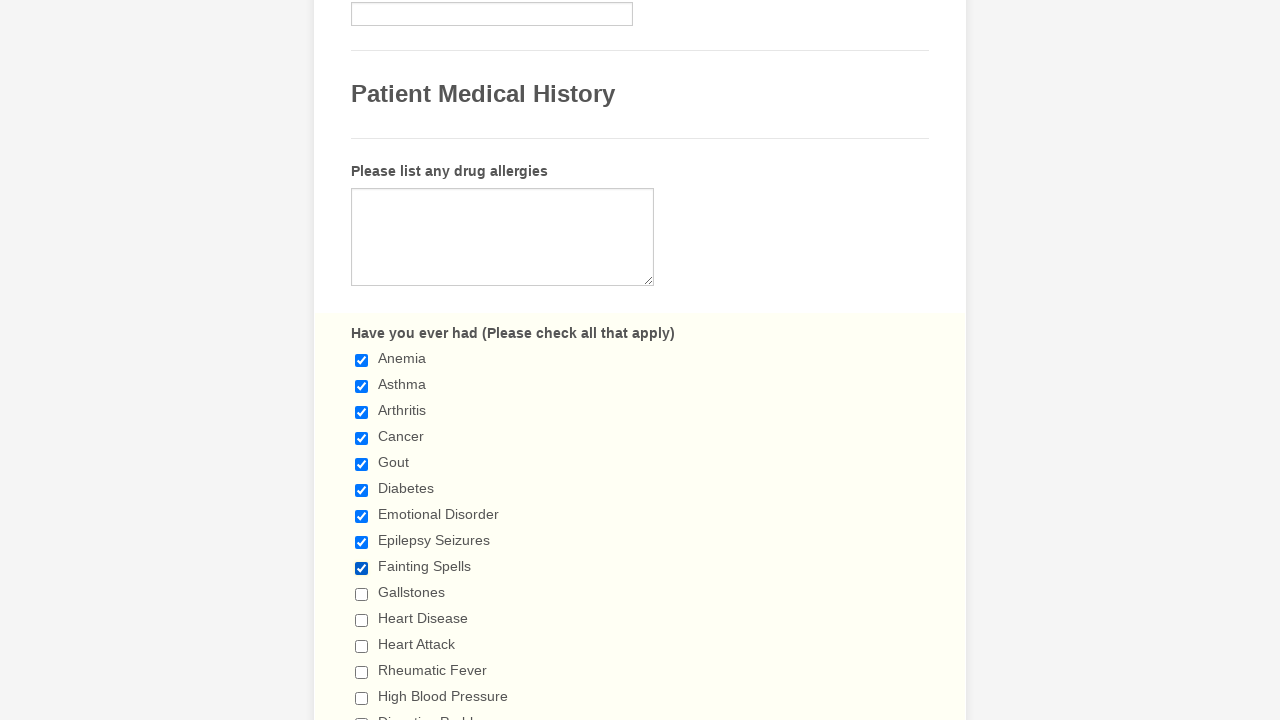

Clicked checkbox 10 of 29 at (362, 594) on input.form-checkbox >> nth=9
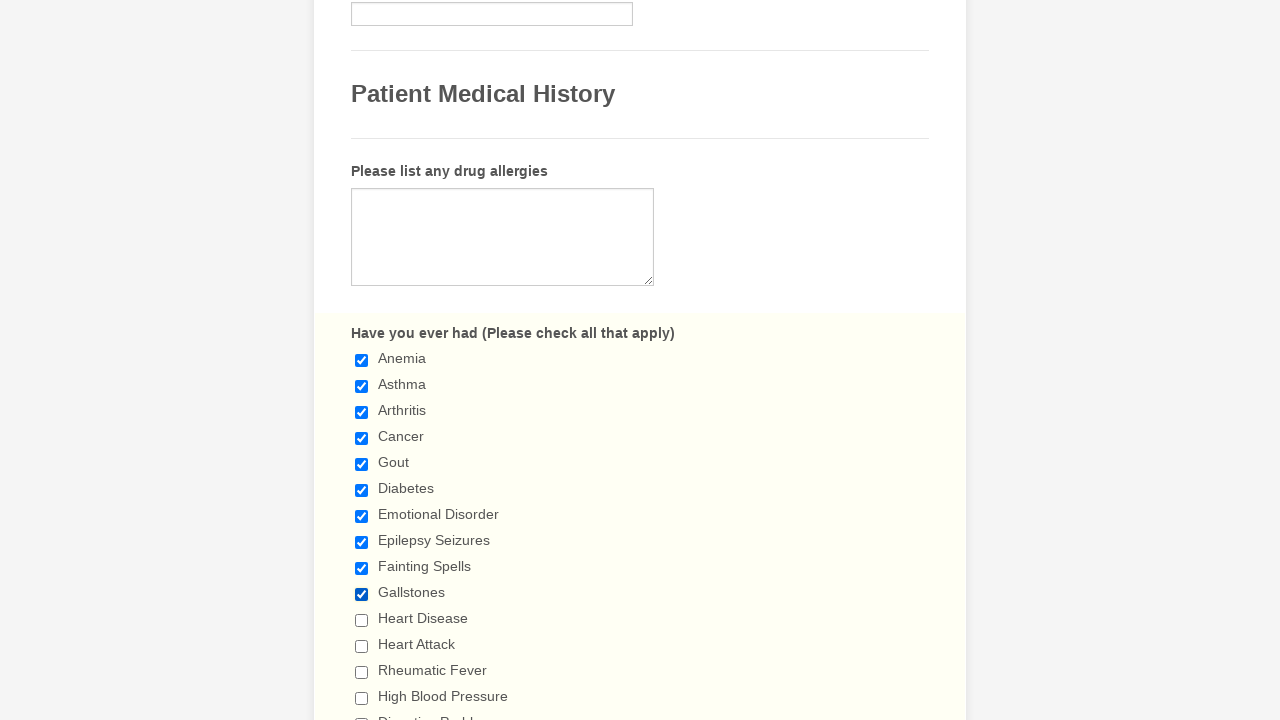

Clicked checkbox 11 of 29 at (362, 620) on input.form-checkbox >> nth=10
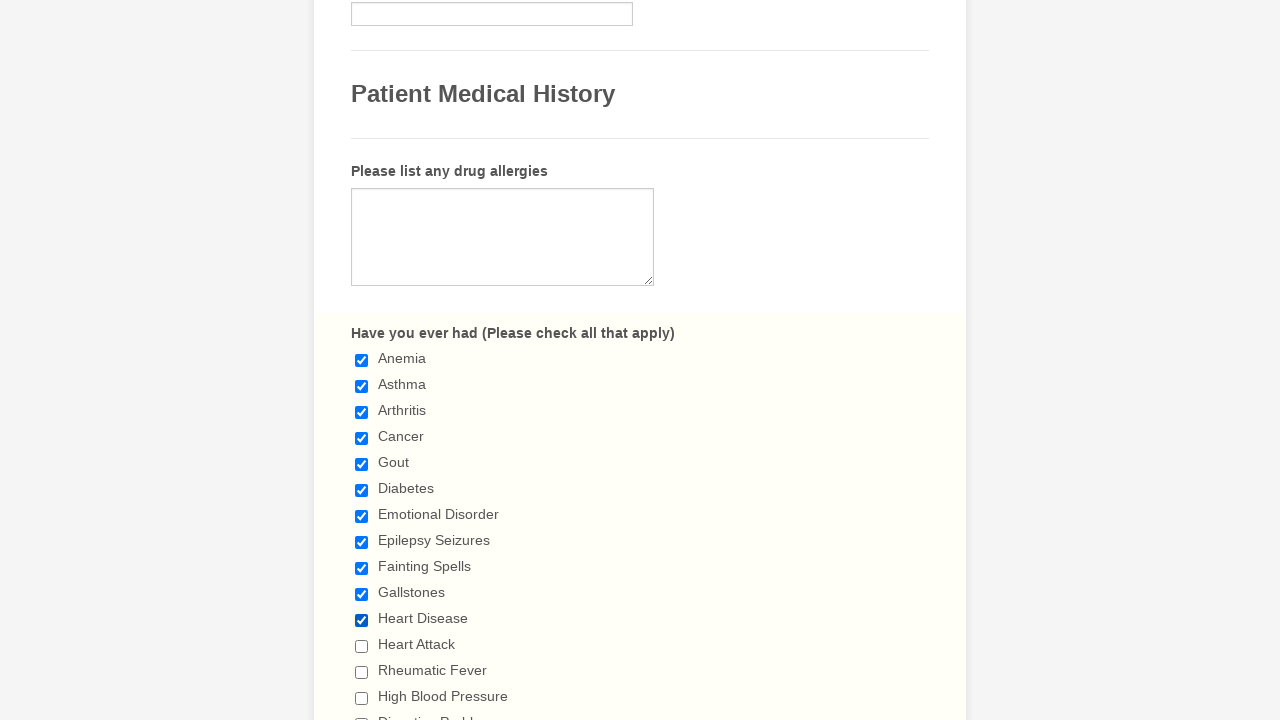

Clicked checkbox 12 of 29 at (362, 646) on input.form-checkbox >> nth=11
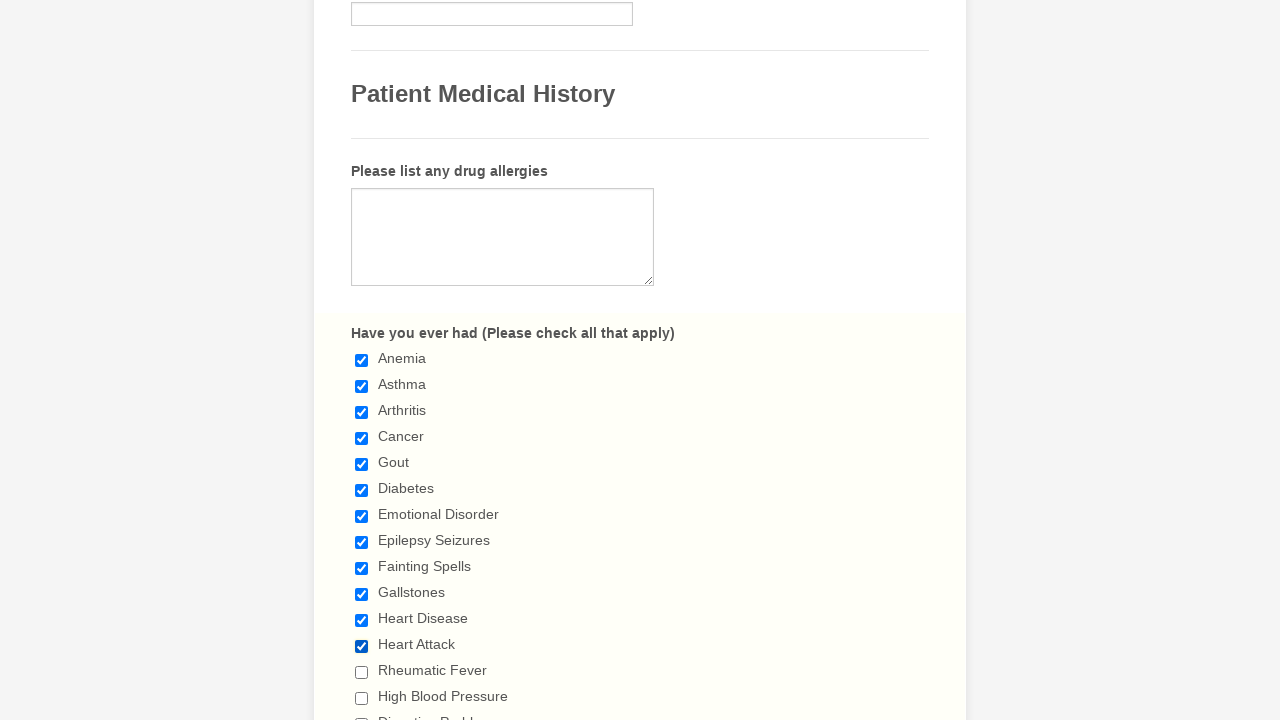

Clicked checkbox 13 of 29 at (362, 672) on input.form-checkbox >> nth=12
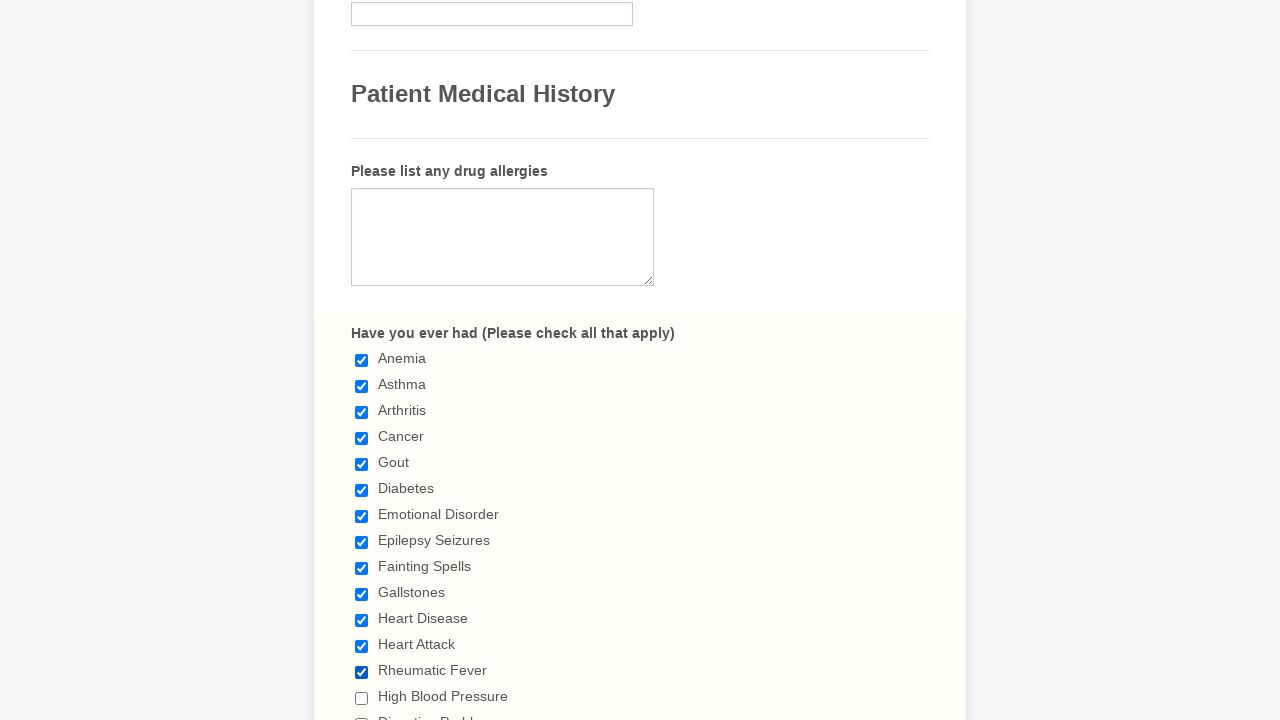

Clicked checkbox 14 of 29 at (362, 698) on input.form-checkbox >> nth=13
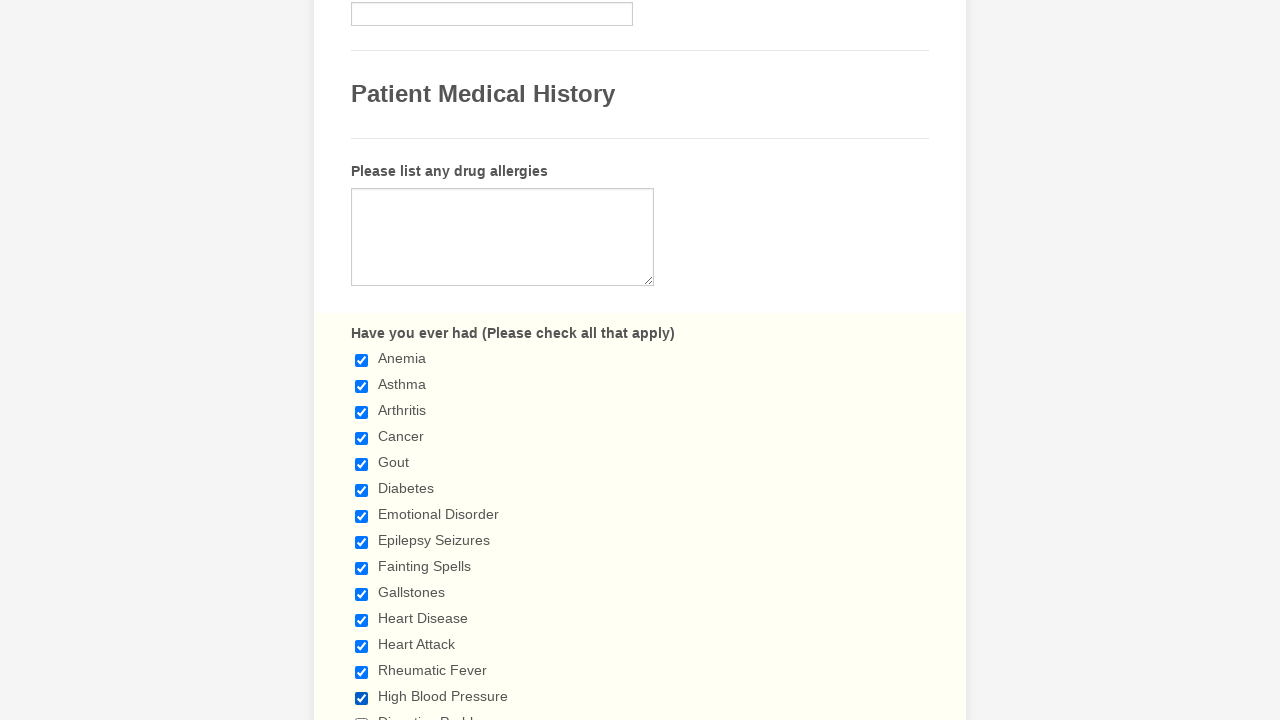

Clicked checkbox 15 of 29 at (362, 714) on input.form-checkbox >> nth=14
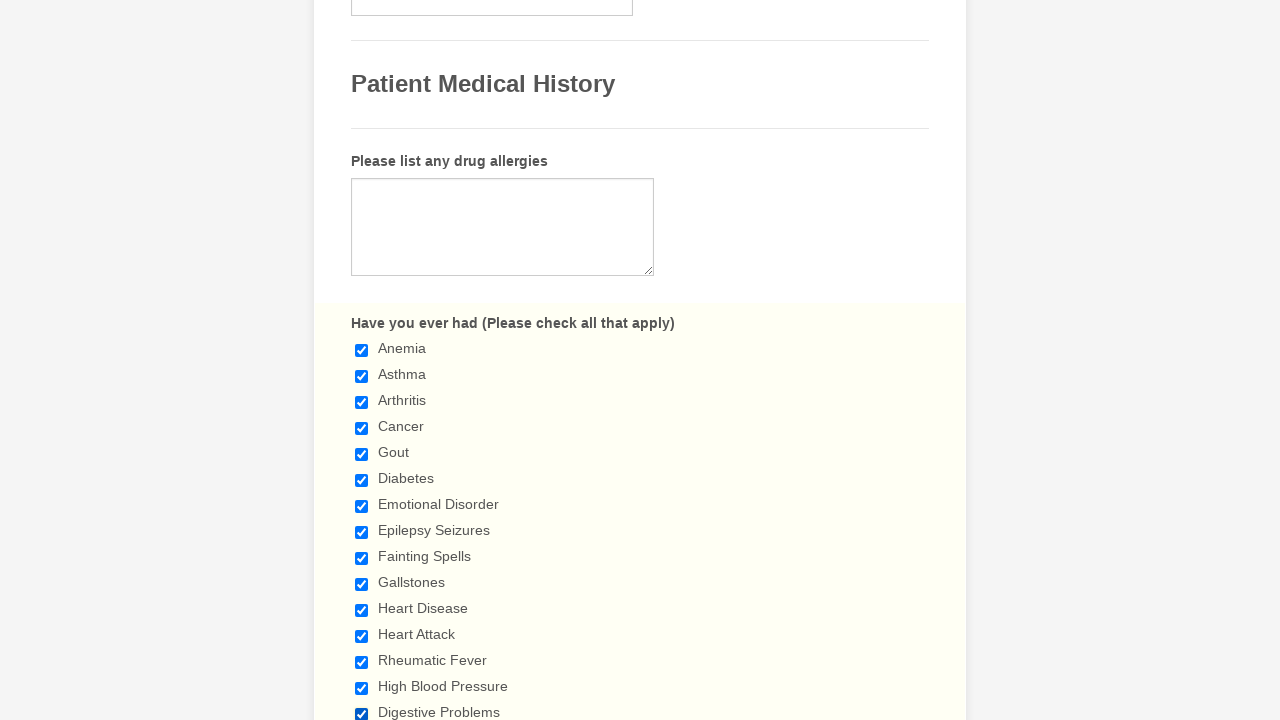

Clicked checkbox 16 of 29 at (362, 360) on input.form-checkbox >> nth=15
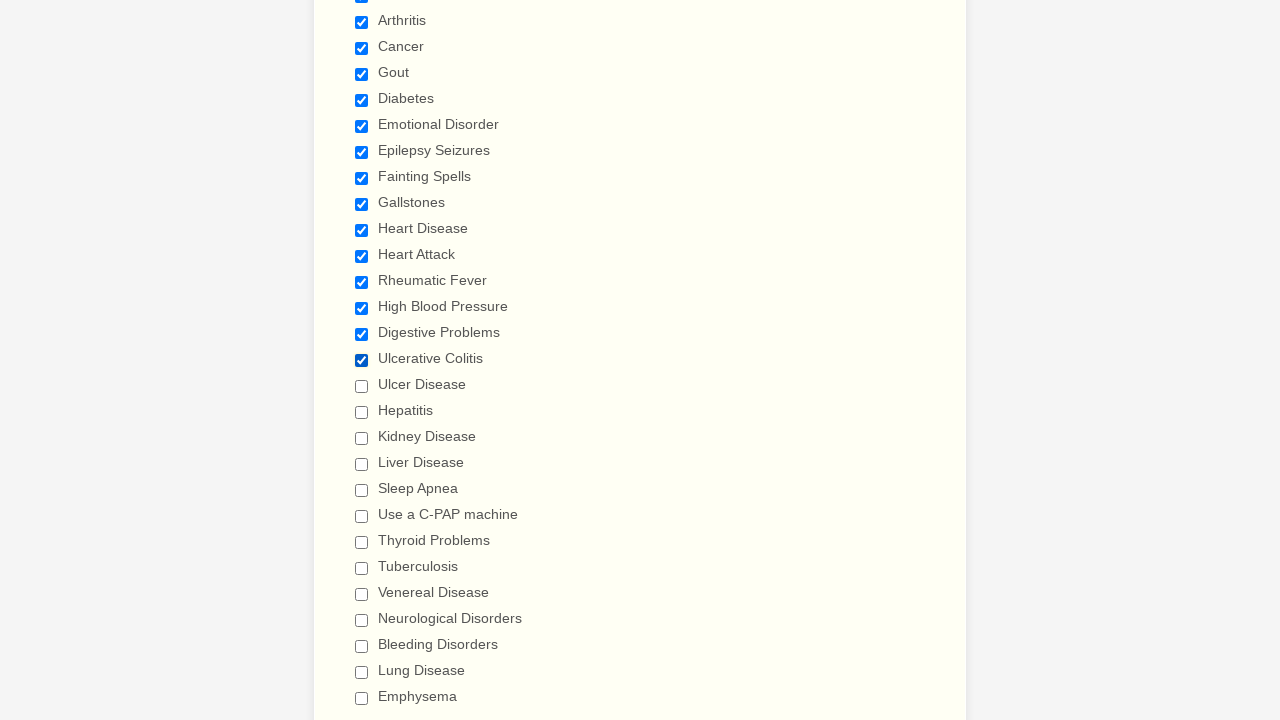

Clicked checkbox 17 of 29 at (362, 386) on input.form-checkbox >> nth=16
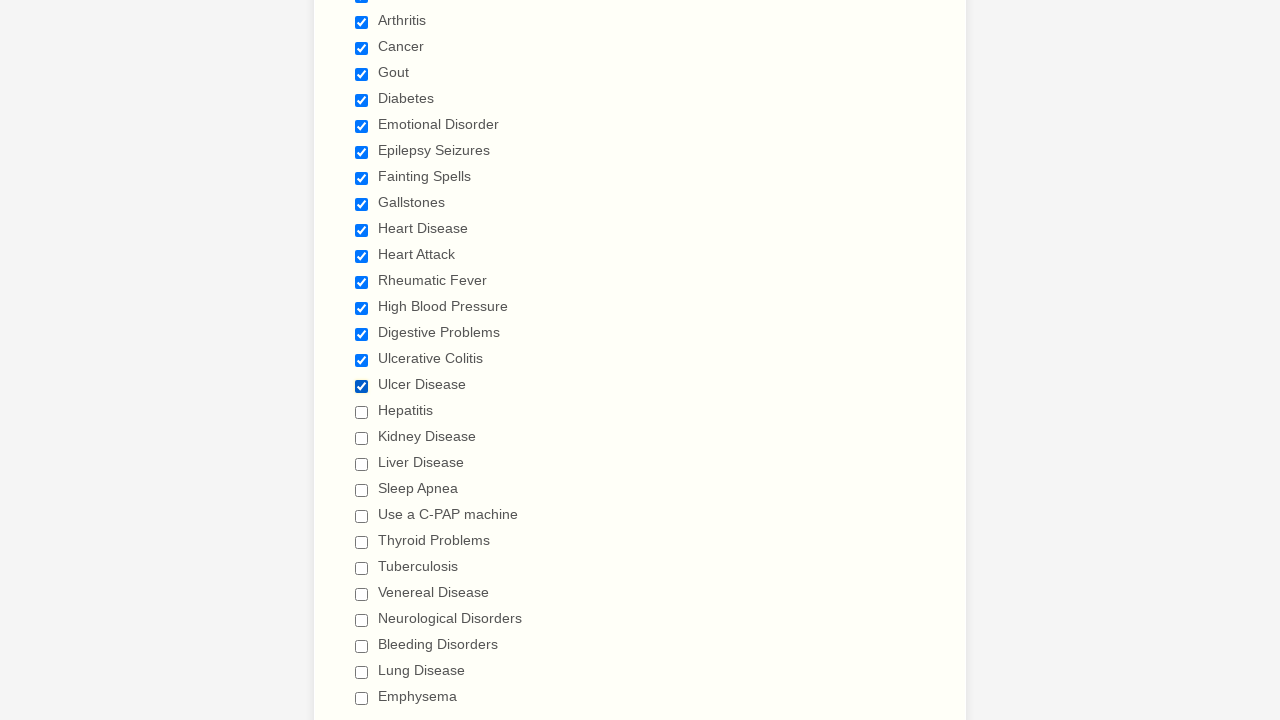

Clicked checkbox 18 of 29 at (362, 412) on input.form-checkbox >> nth=17
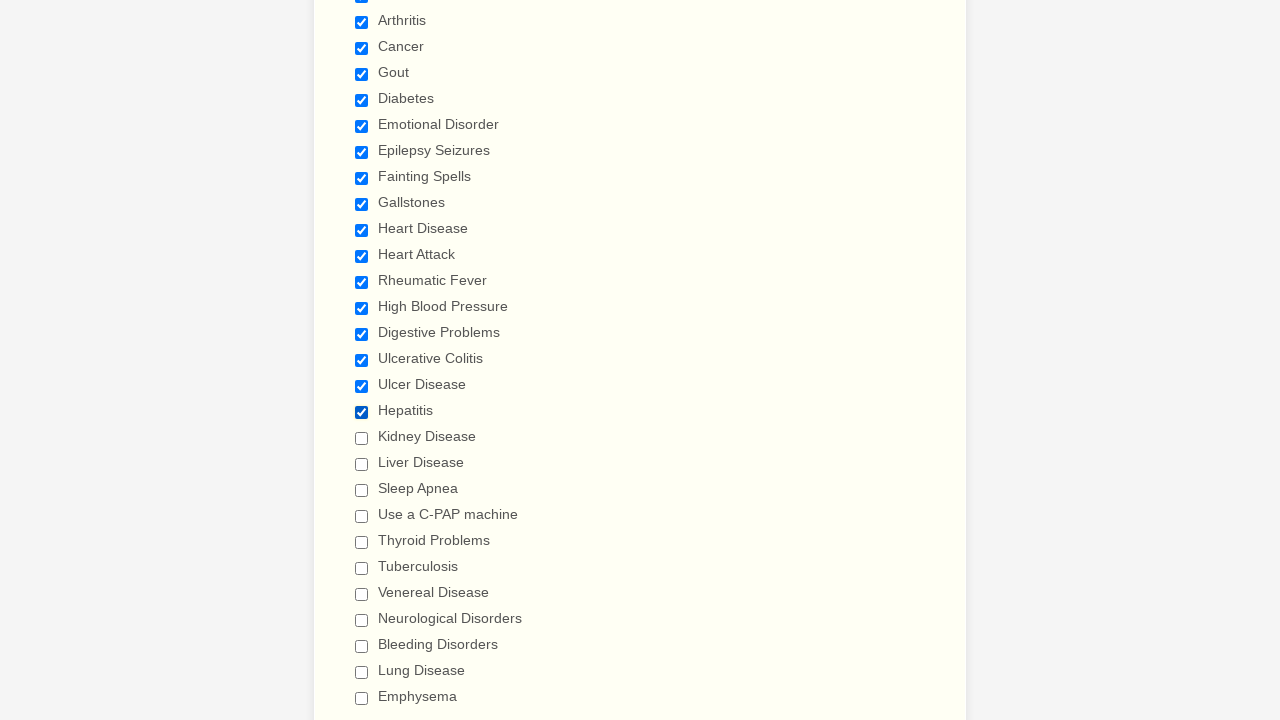

Clicked checkbox 19 of 29 at (362, 438) on input.form-checkbox >> nth=18
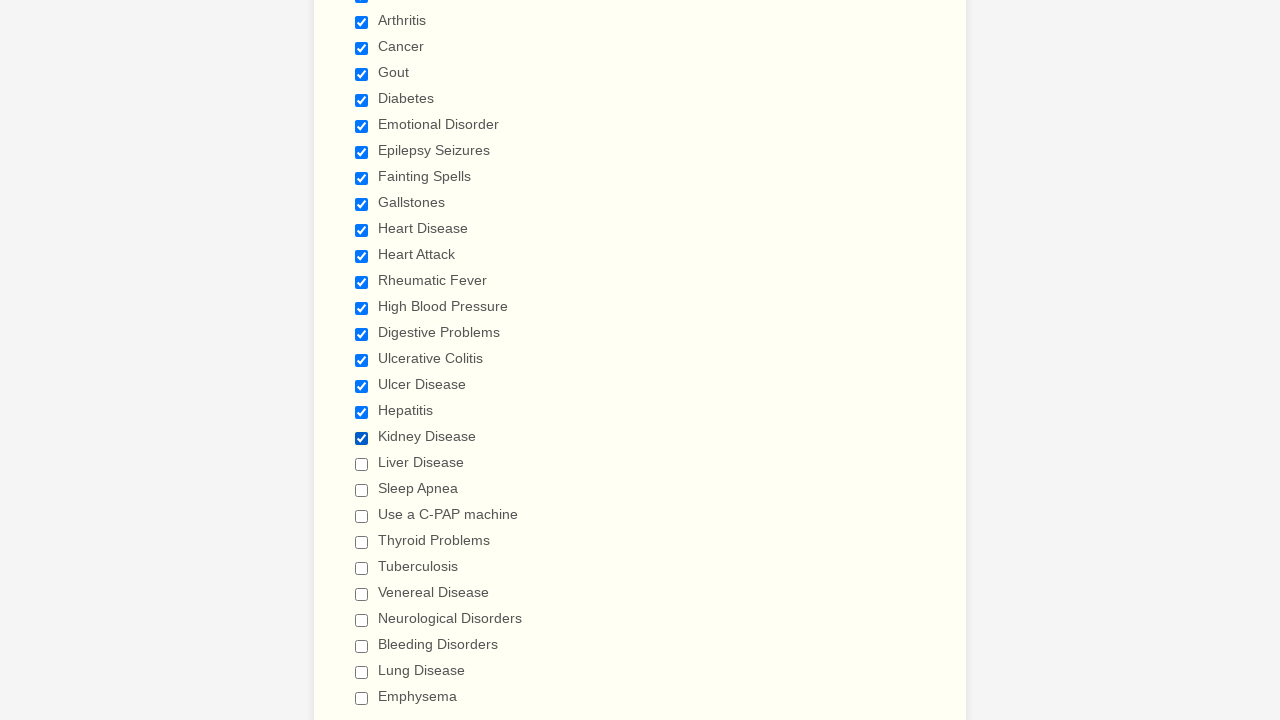

Clicked checkbox 20 of 29 at (362, 464) on input.form-checkbox >> nth=19
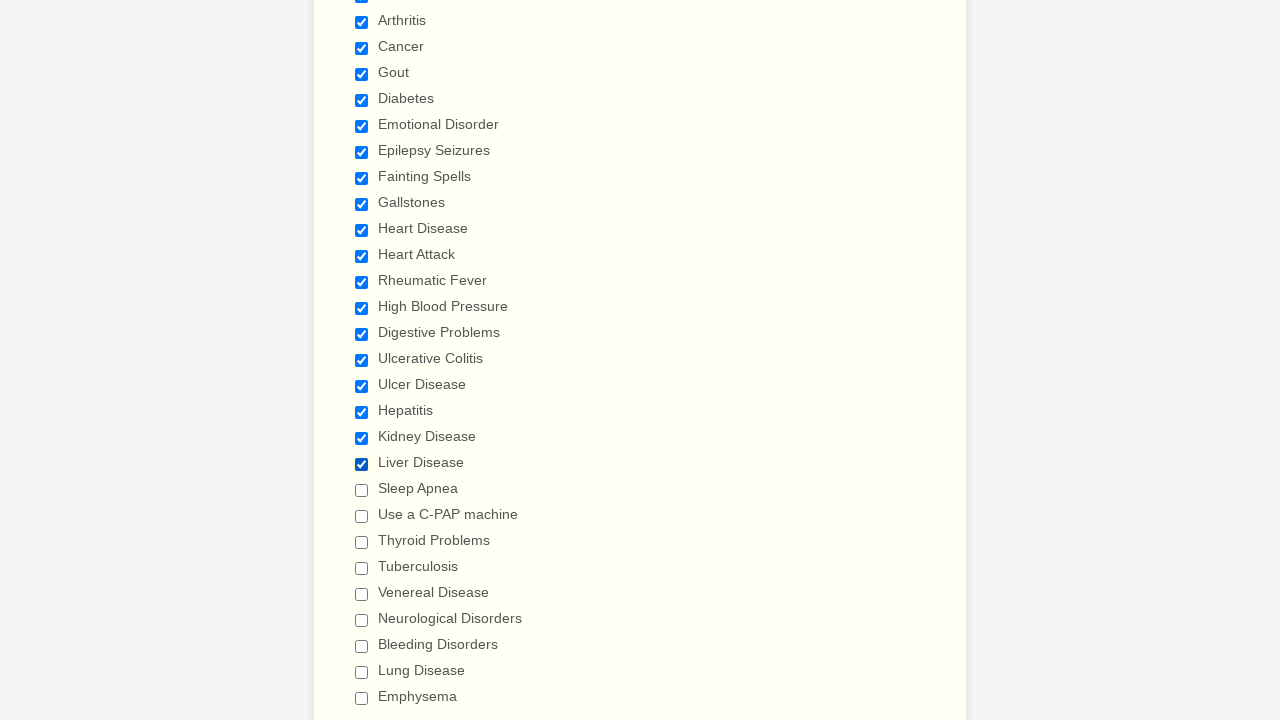

Clicked checkbox 21 of 29 at (362, 490) on input.form-checkbox >> nth=20
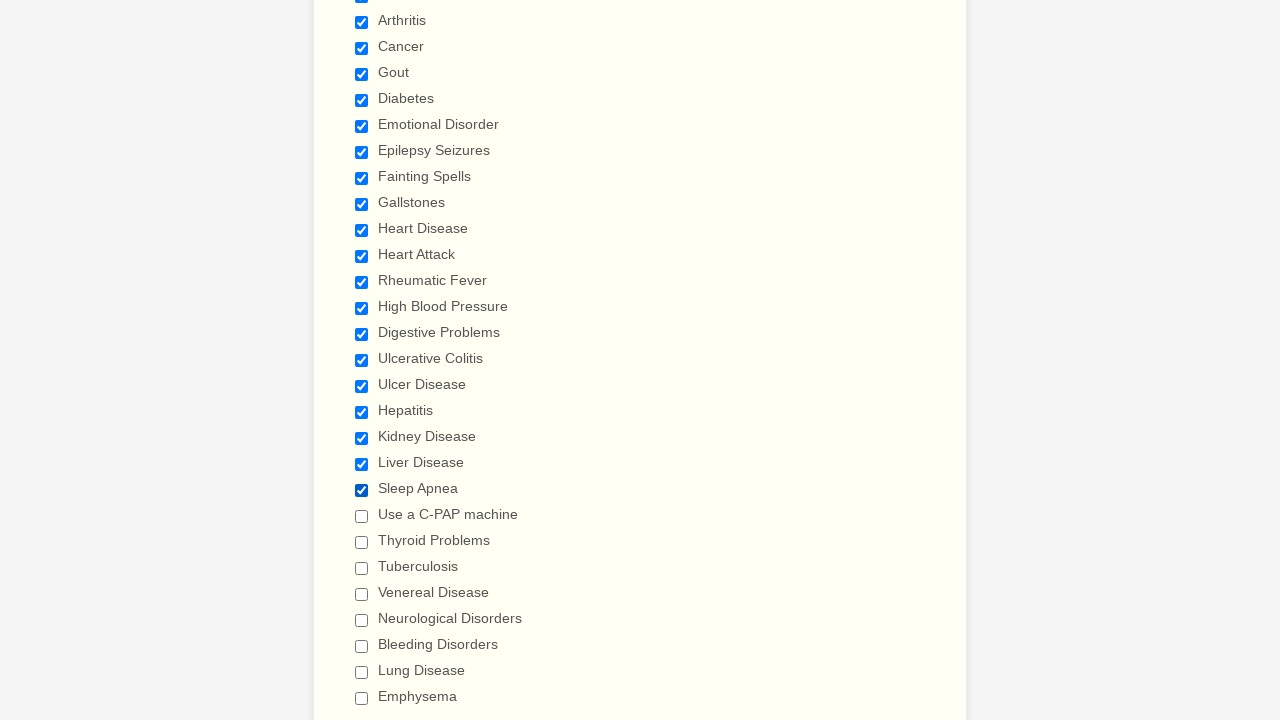

Clicked checkbox 22 of 29 at (362, 516) on input.form-checkbox >> nth=21
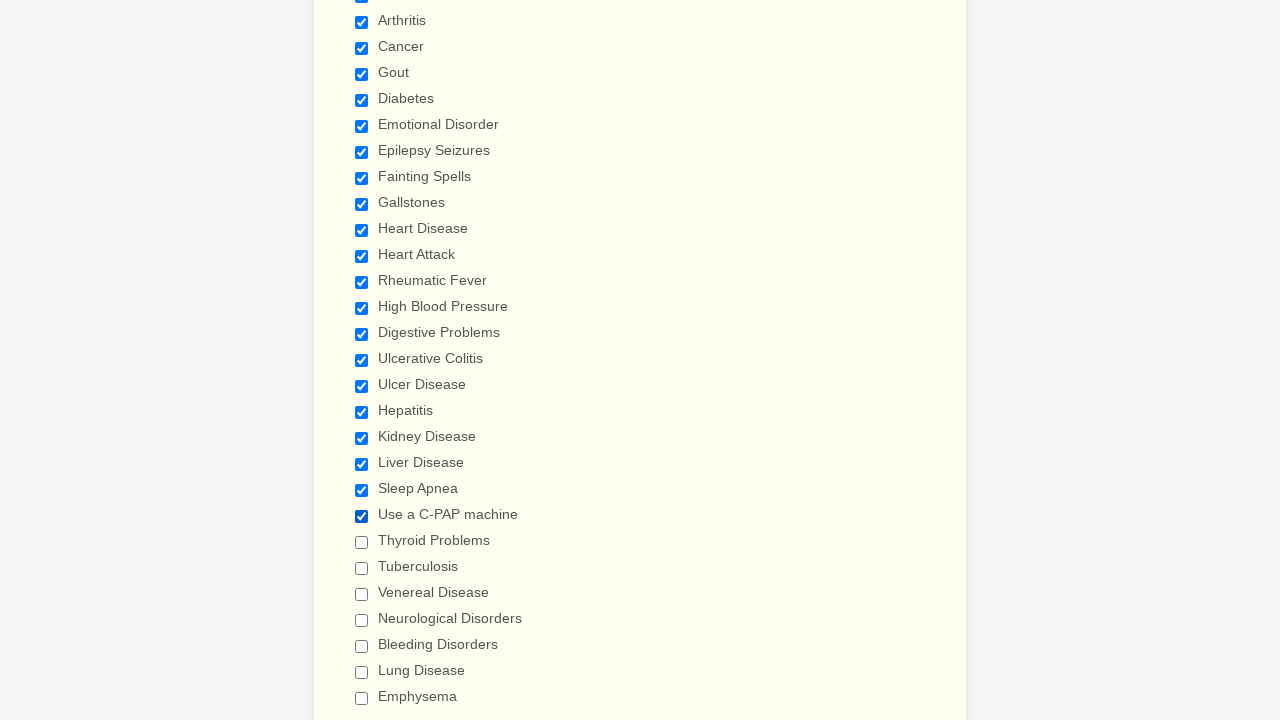

Clicked checkbox 23 of 29 at (362, 542) on input.form-checkbox >> nth=22
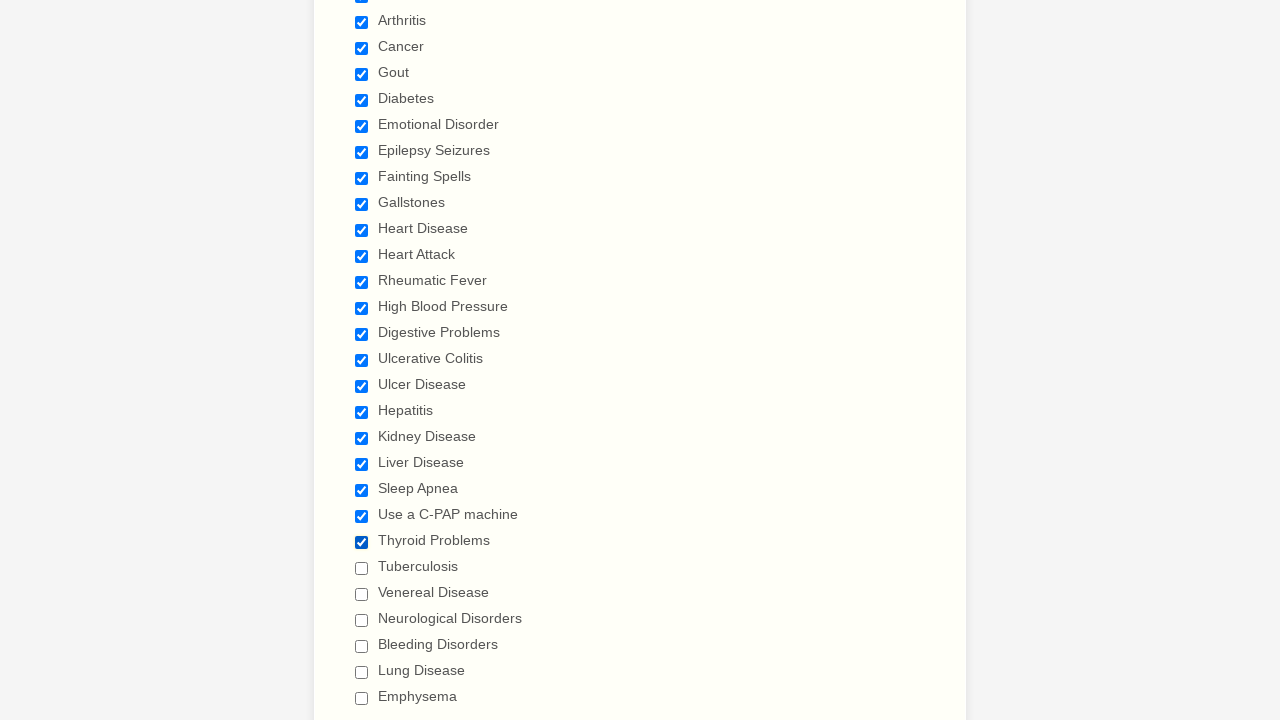

Clicked checkbox 24 of 29 at (362, 568) on input.form-checkbox >> nth=23
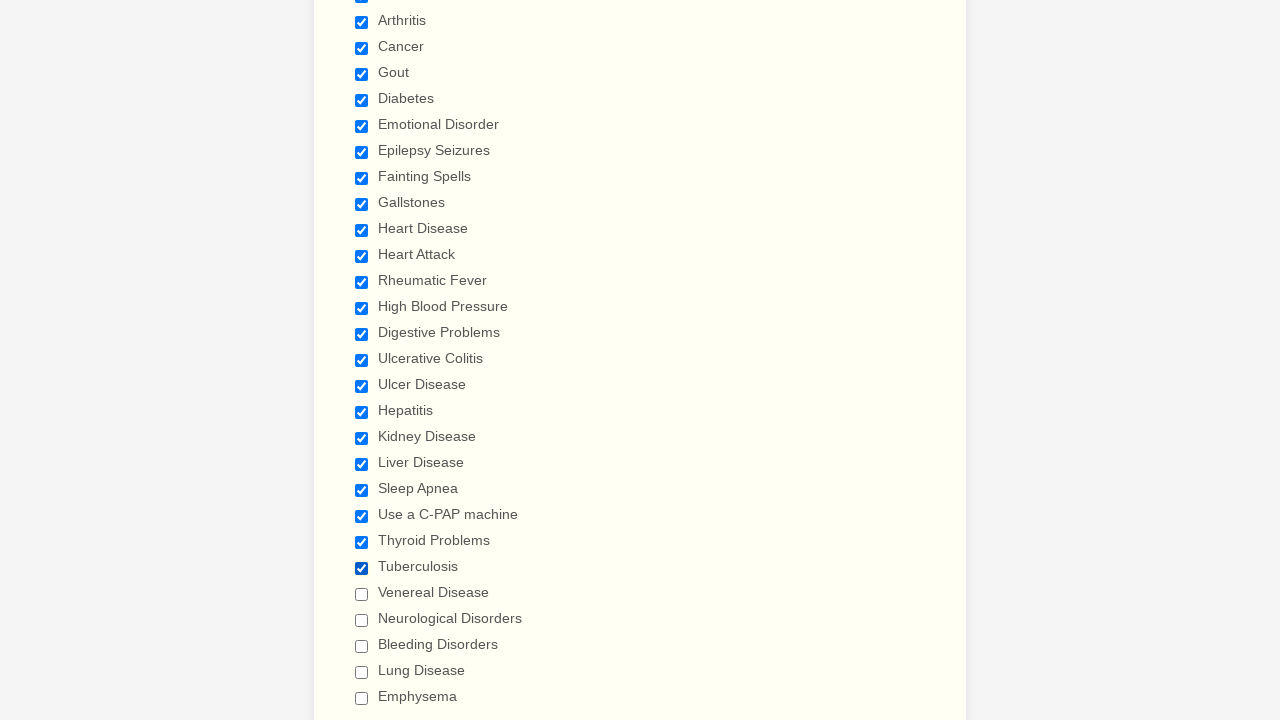

Clicked checkbox 25 of 29 at (362, 594) on input.form-checkbox >> nth=24
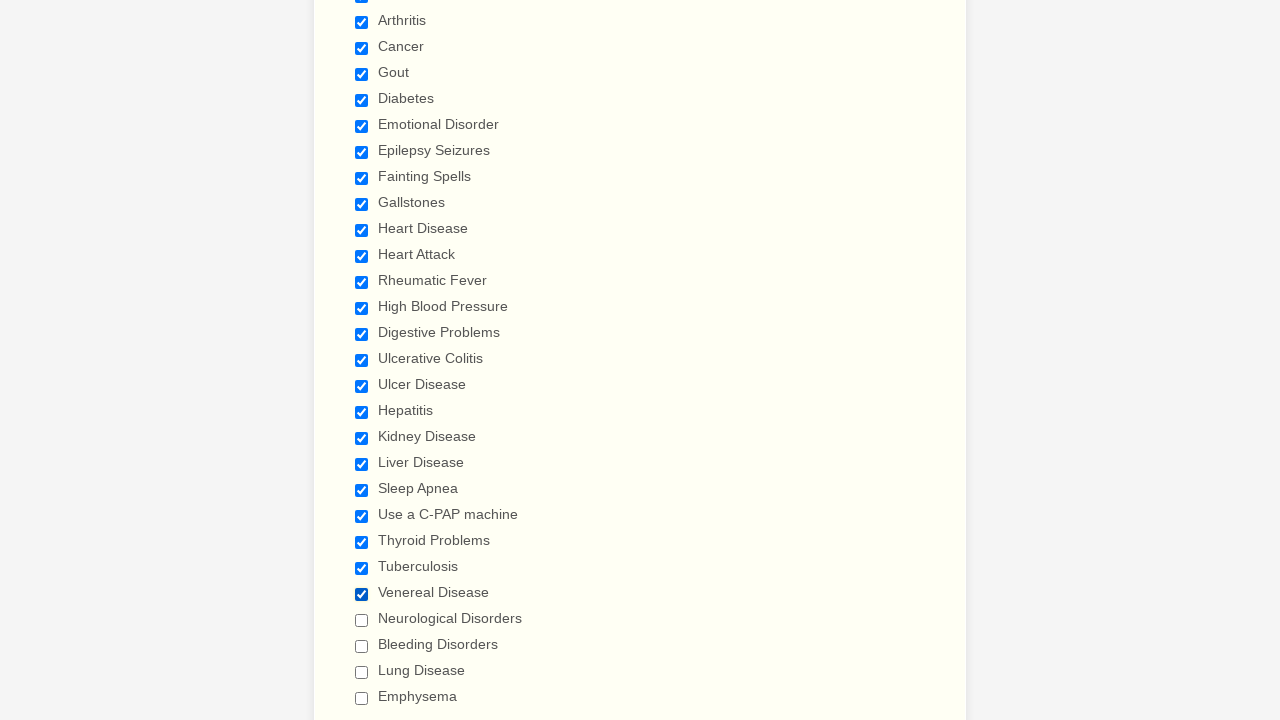

Clicked checkbox 26 of 29 at (362, 620) on input.form-checkbox >> nth=25
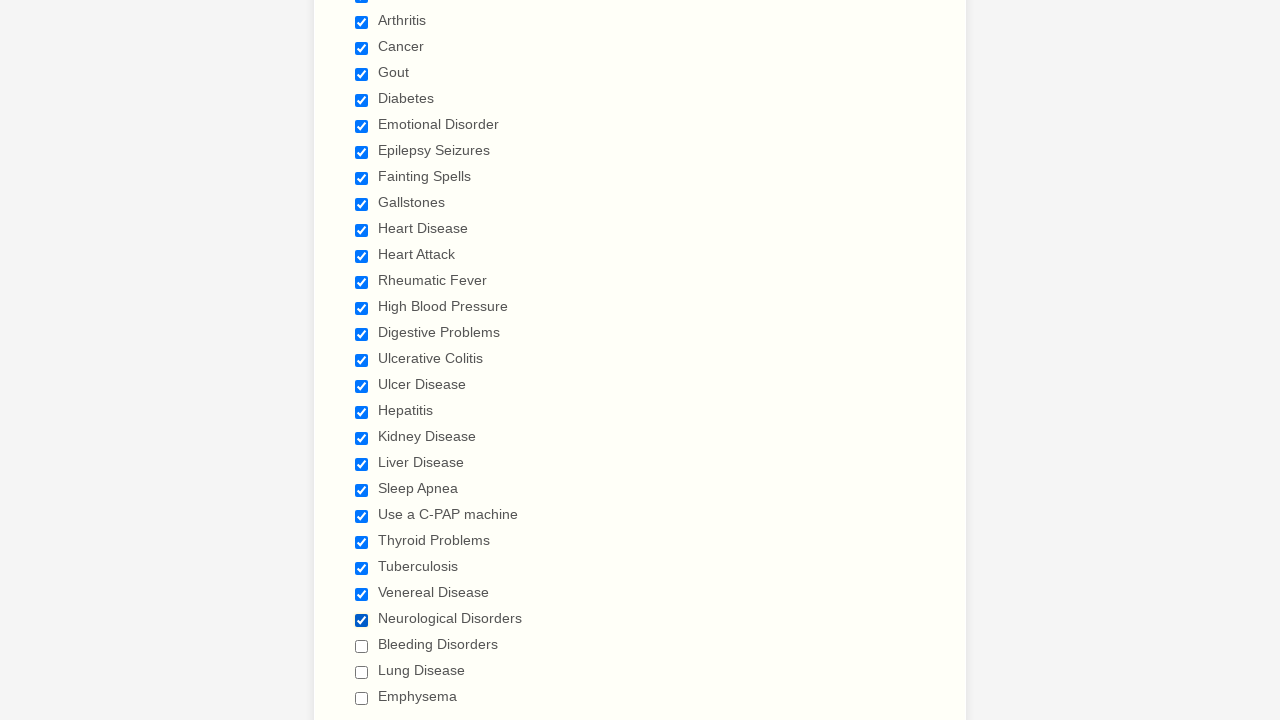

Clicked checkbox 27 of 29 at (362, 646) on input.form-checkbox >> nth=26
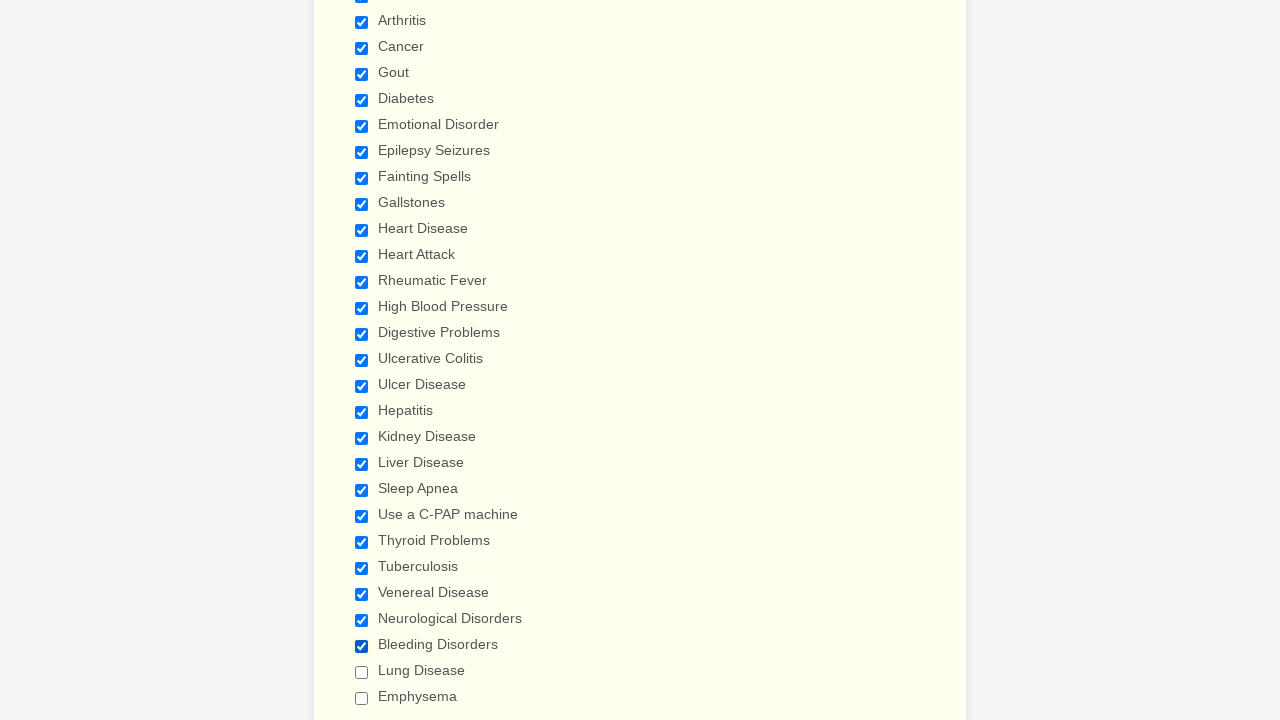

Clicked checkbox 28 of 29 at (362, 672) on input.form-checkbox >> nth=27
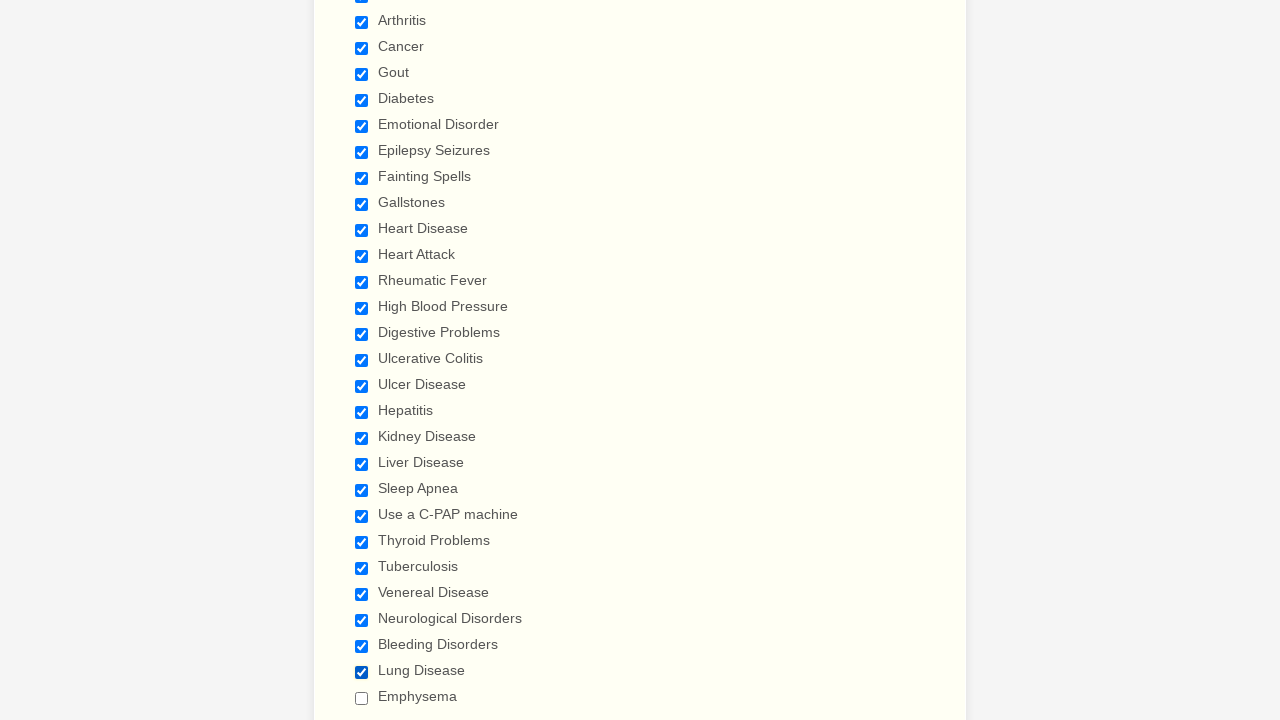

Clicked checkbox 29 of 29 at (362, 698) on input.form-checkbox >> nth=28
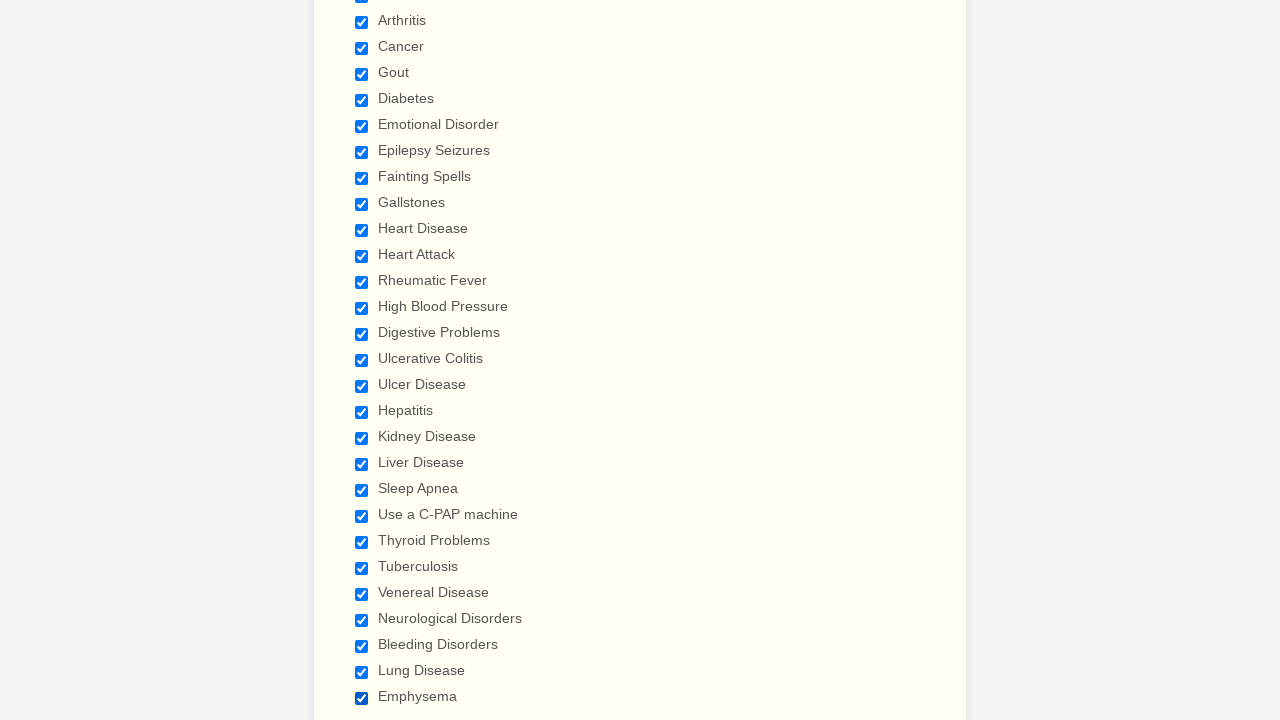

Verified checkbox 1 of 29 is selected
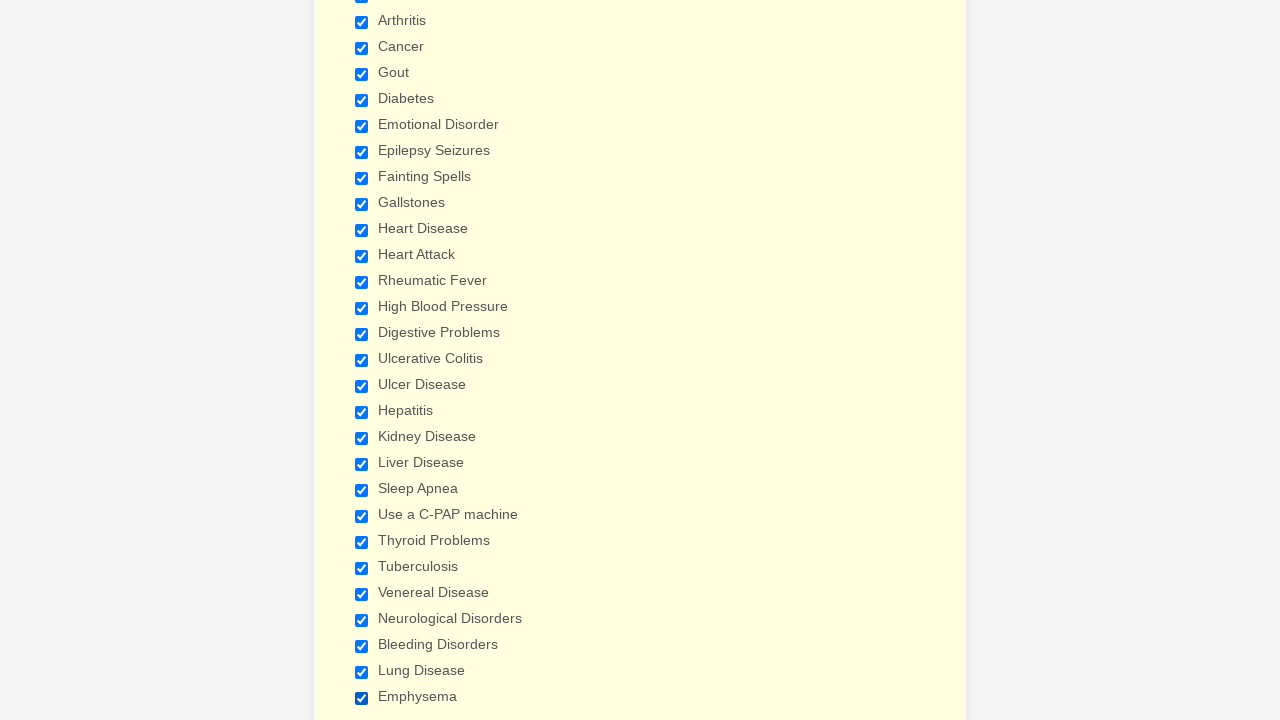

Verified checkbox 2 of 29 is selected
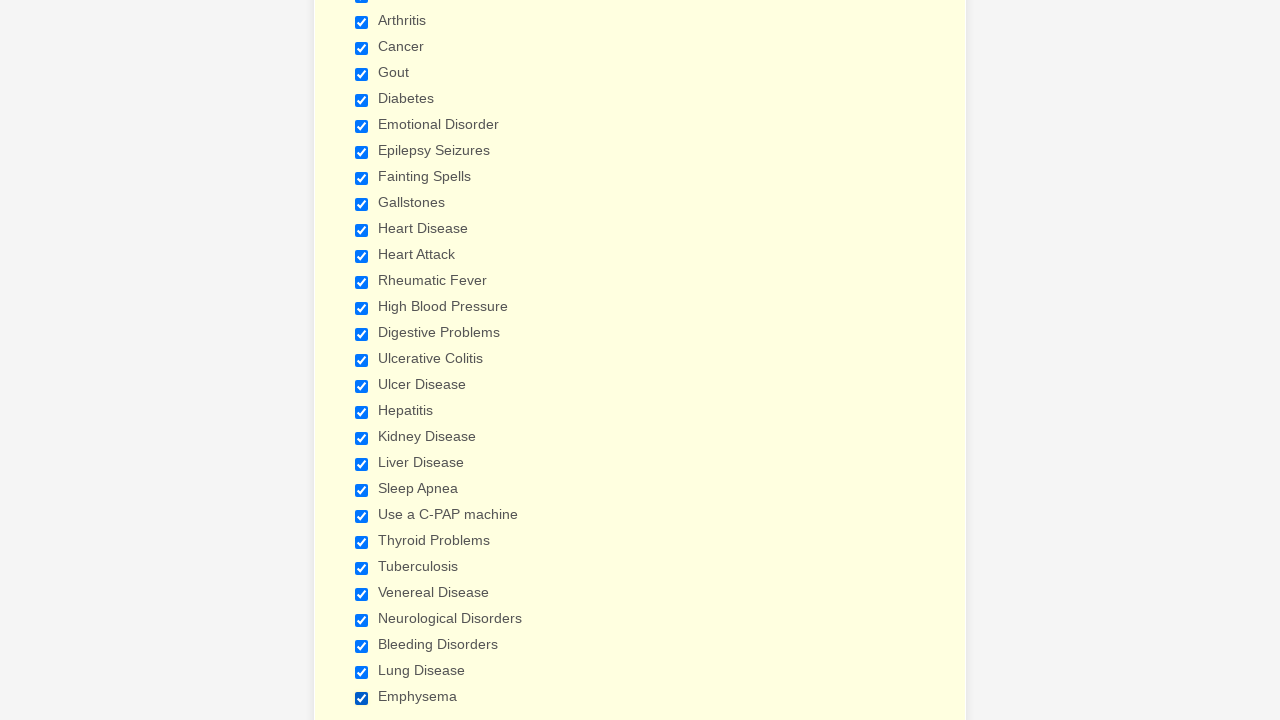

Verified checkbox 3 of 29 is selected
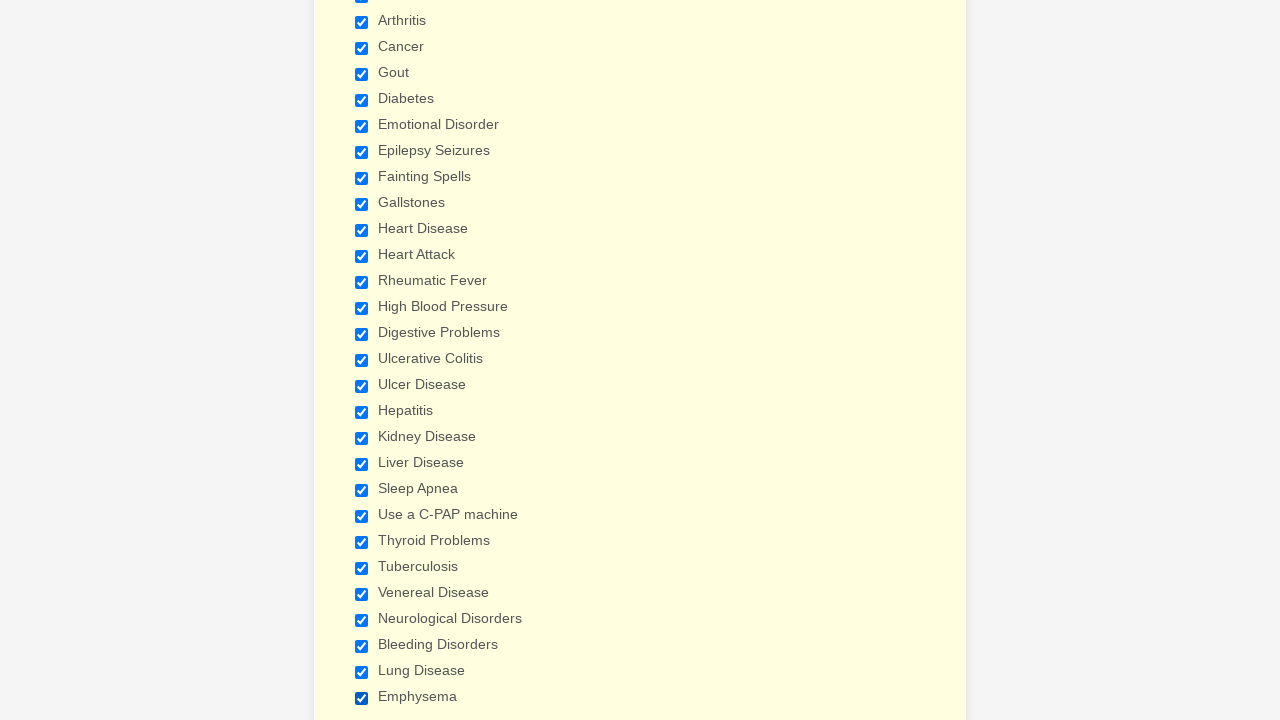

Verified checkbox 4 of 29 is selected
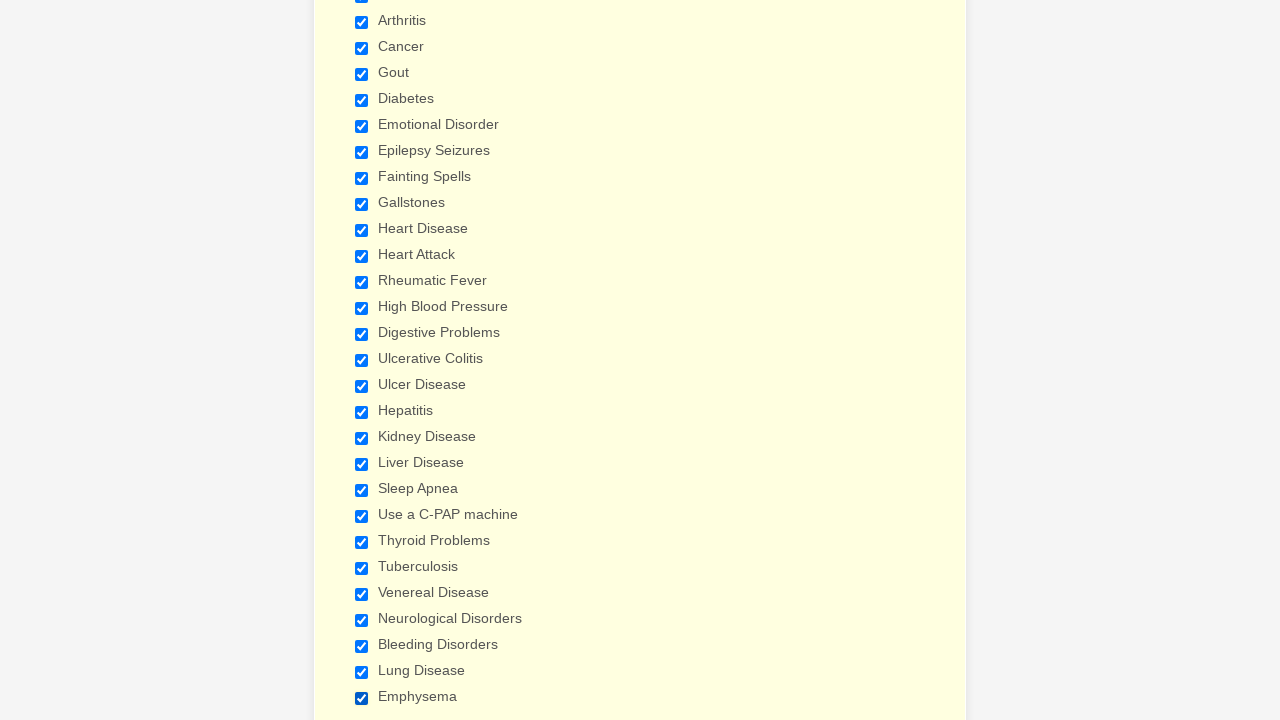

Verified checkbox 5 of 29 is selected
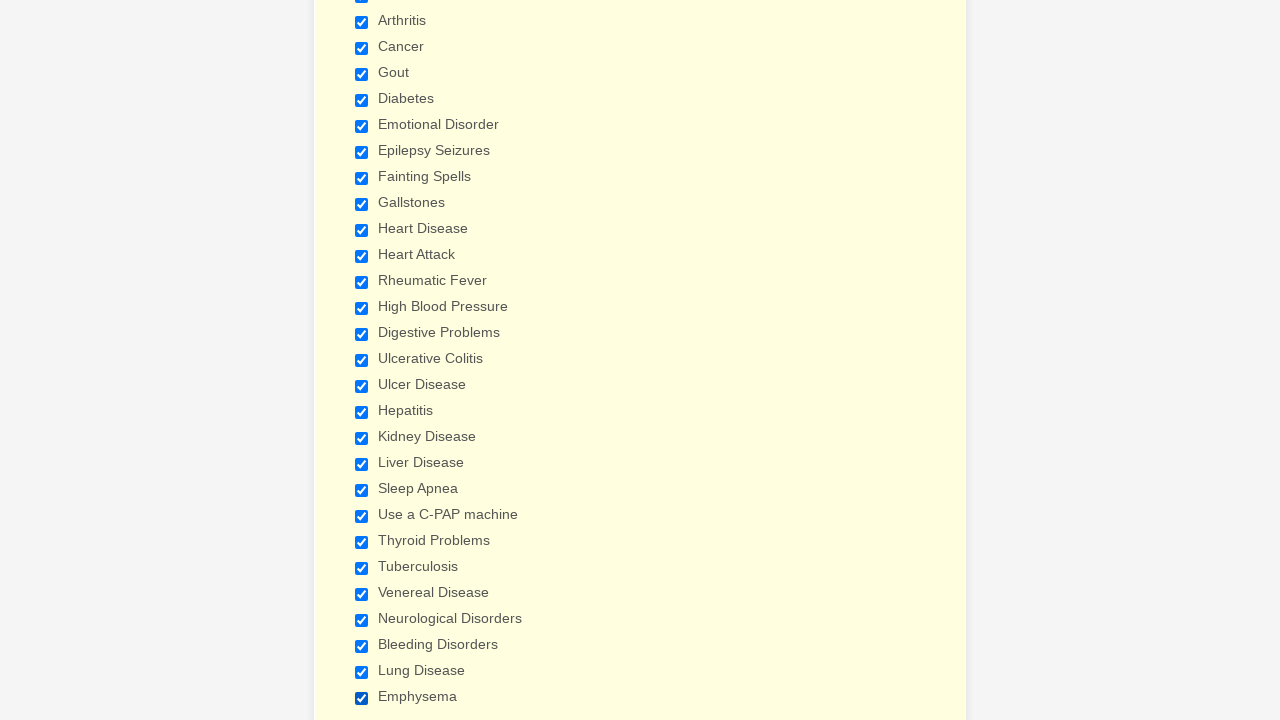

Verified checkbox 6 of 29 is selected
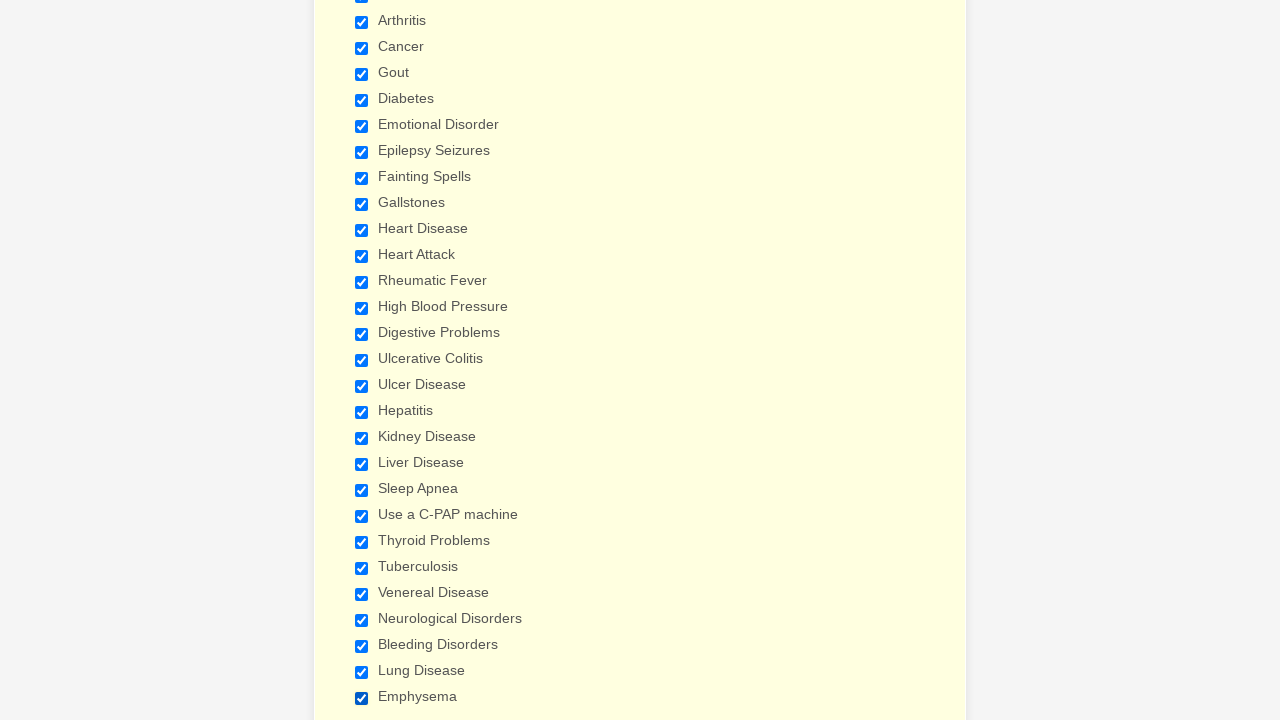

Verified checkbox 7 of 29 is selected
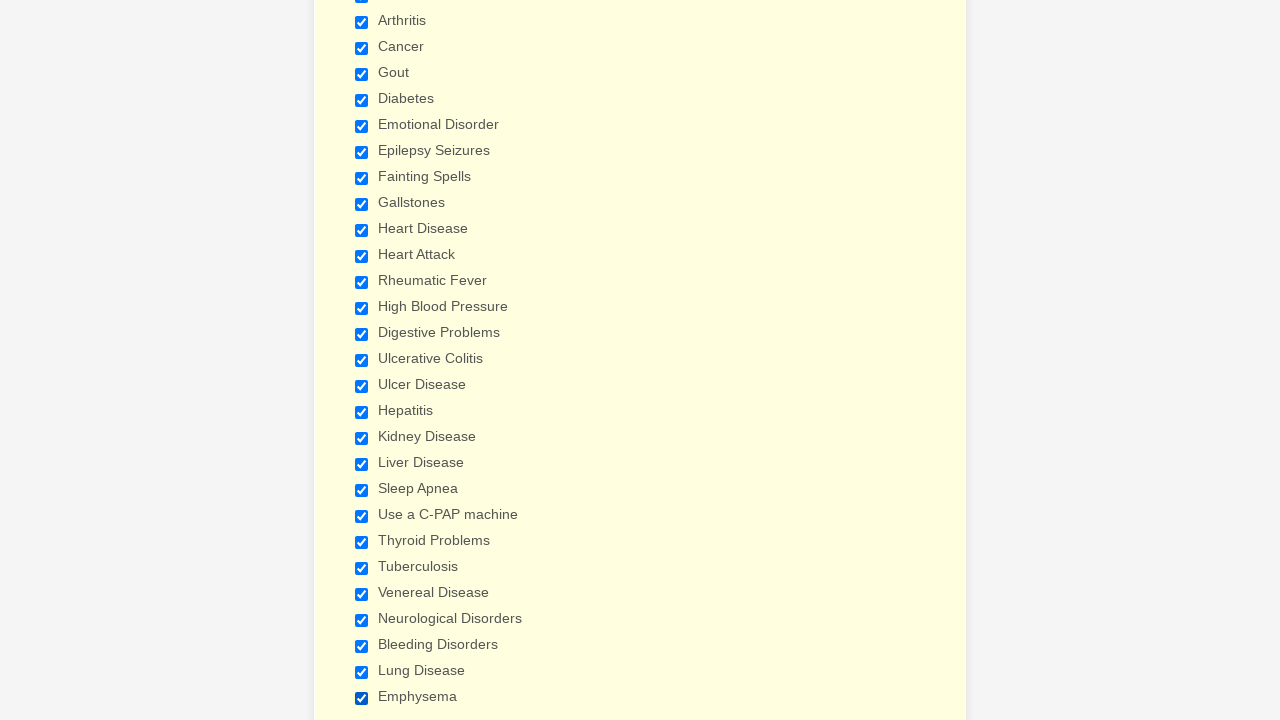

Verified checkbox 8 of 29 is selected
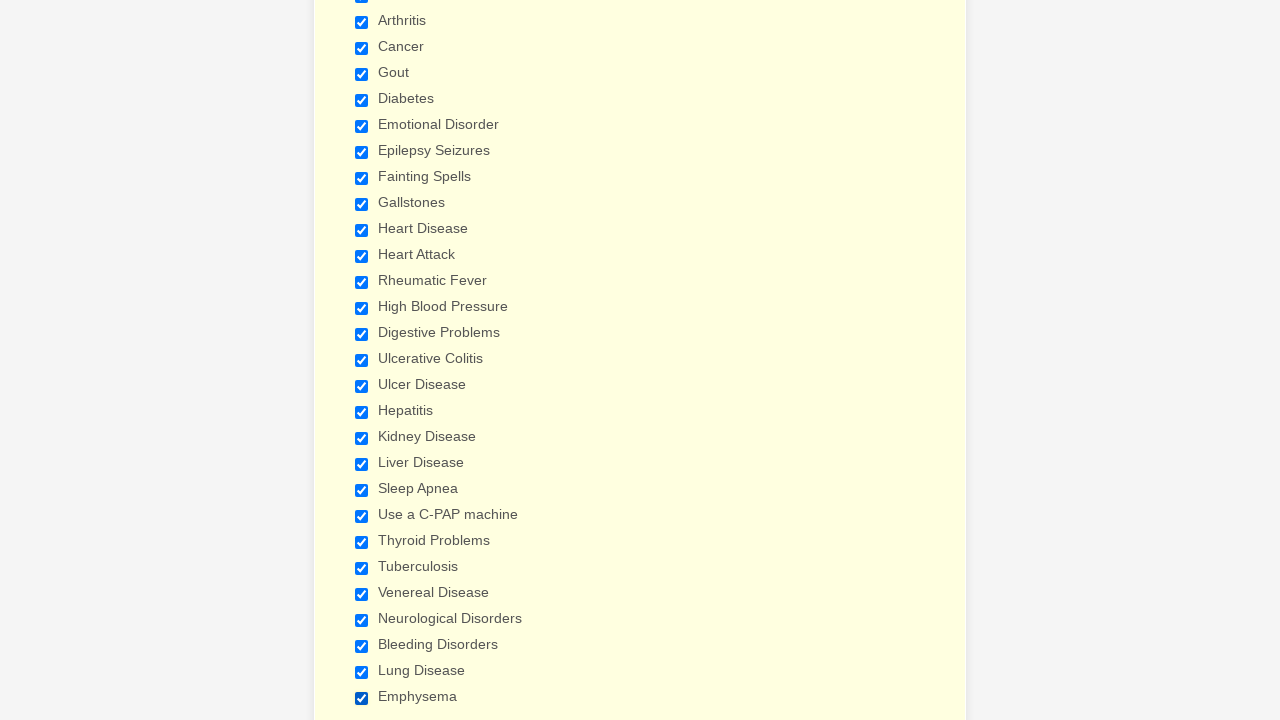

Verified checkbox 9 of 29 is selected
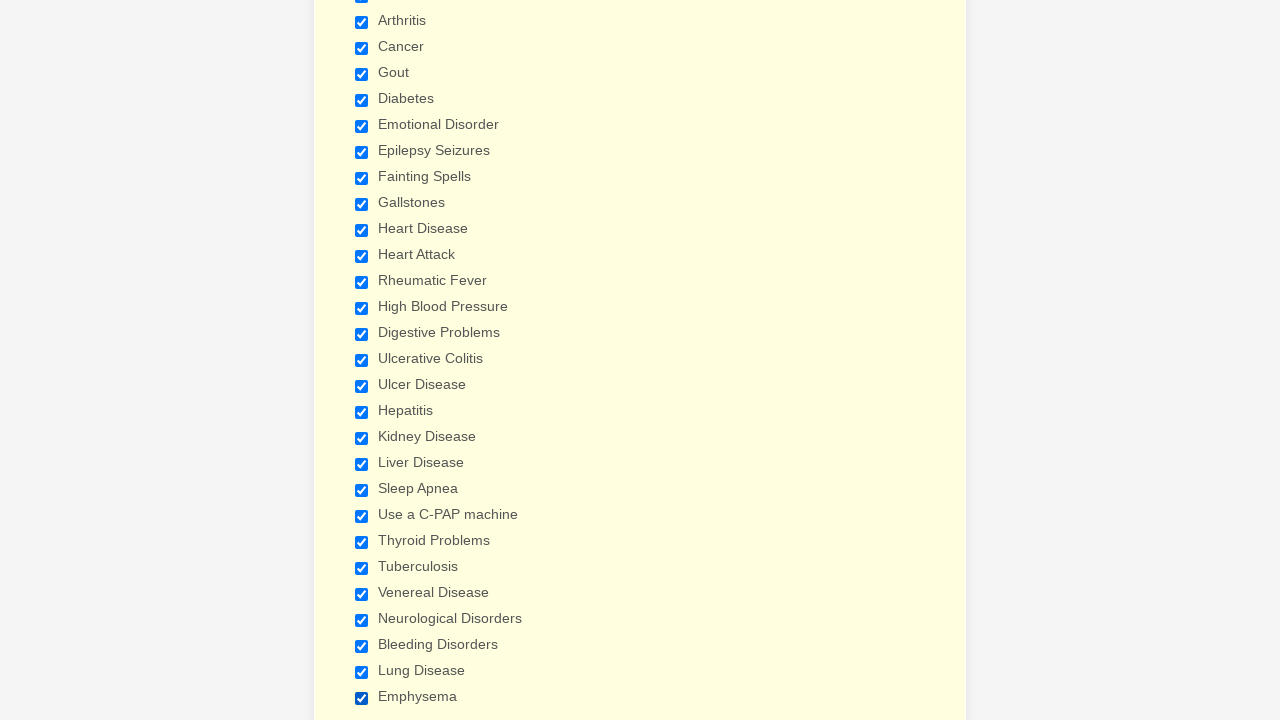

Verified checkbox 10 of 29 is selected
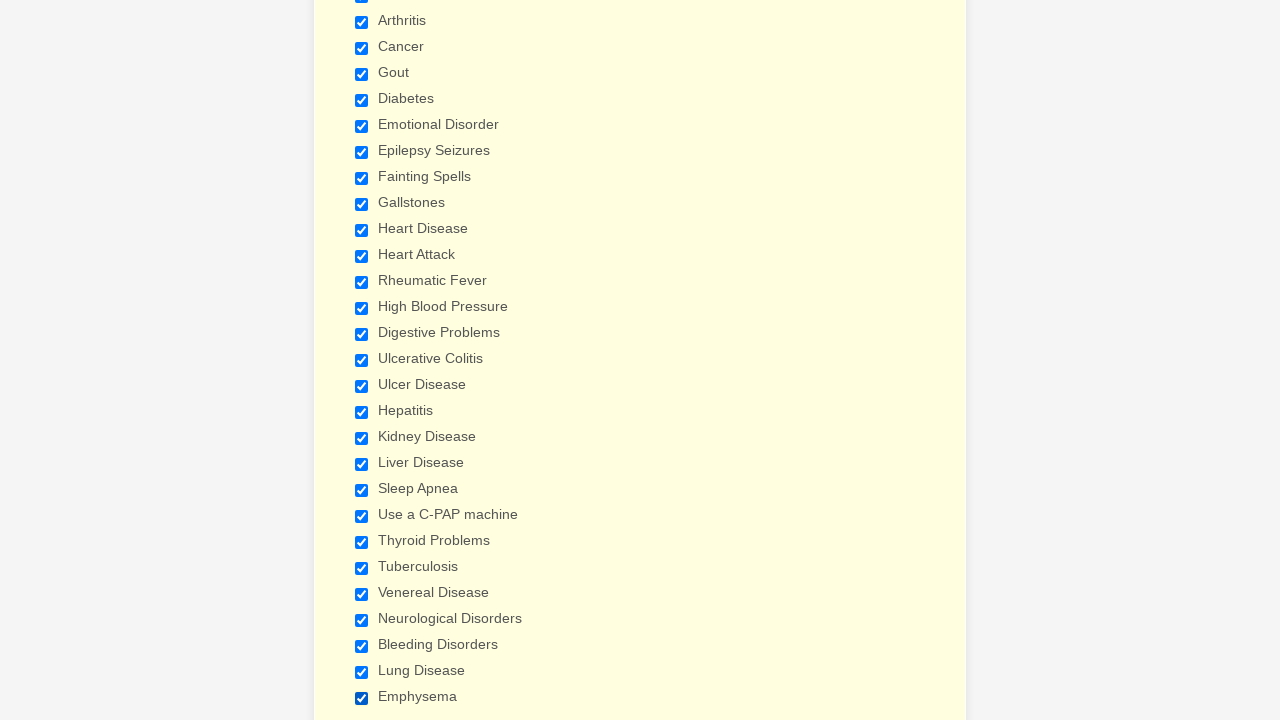

Verified checkbox 11 of 29 is selected
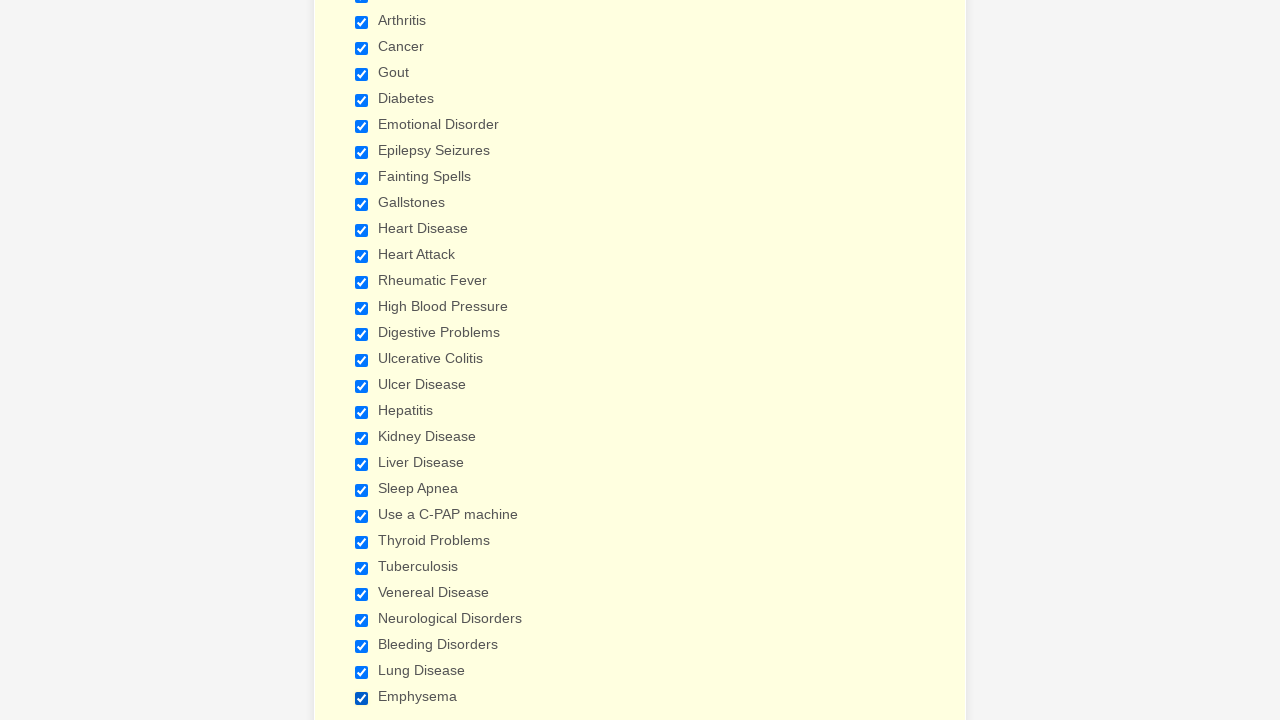

Verified checkbox 12 of 29 is selected
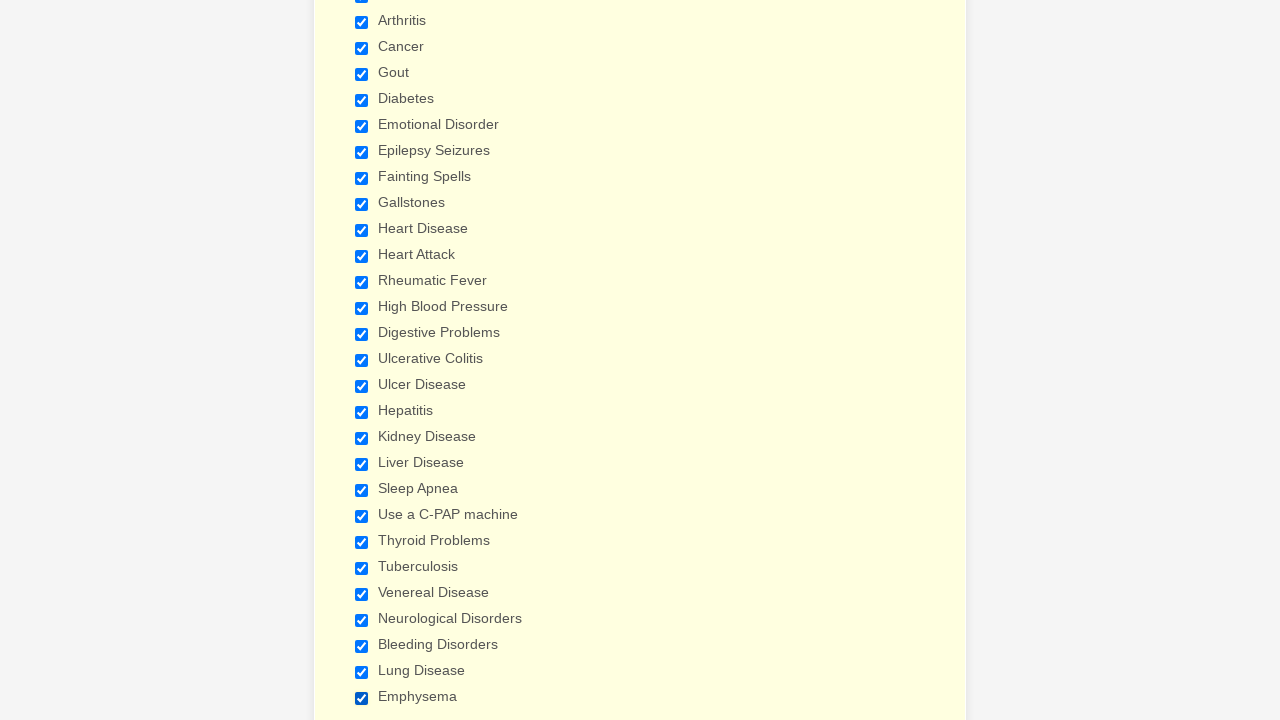

Verified checkbox 13 of 29 is selected
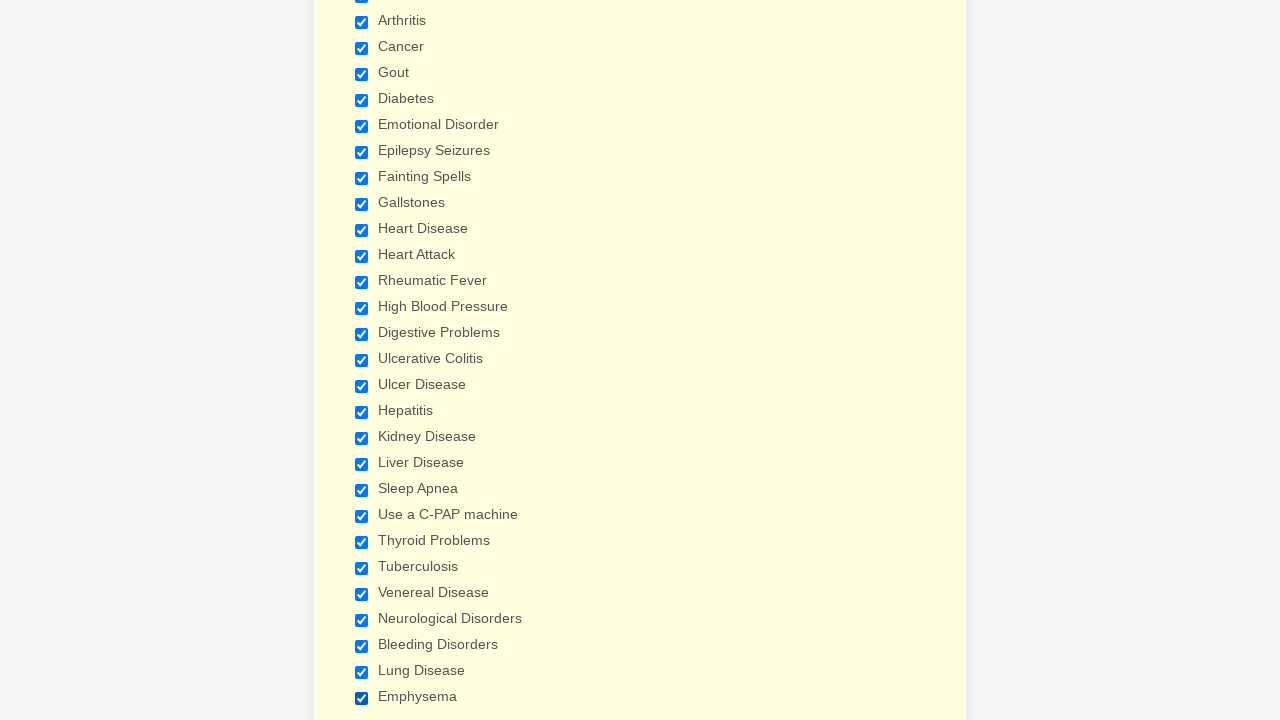

Verified checkbox 14 of 29 is selected
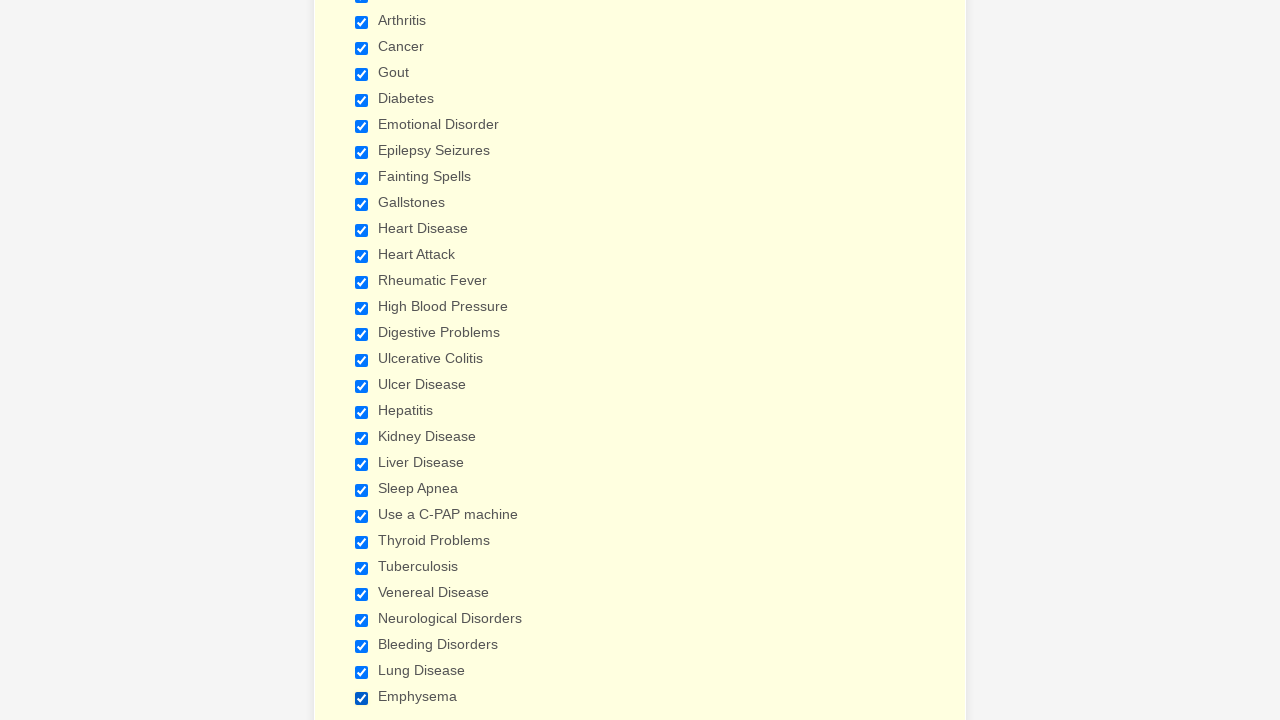

Verified checkbox 15 of 29 is selected
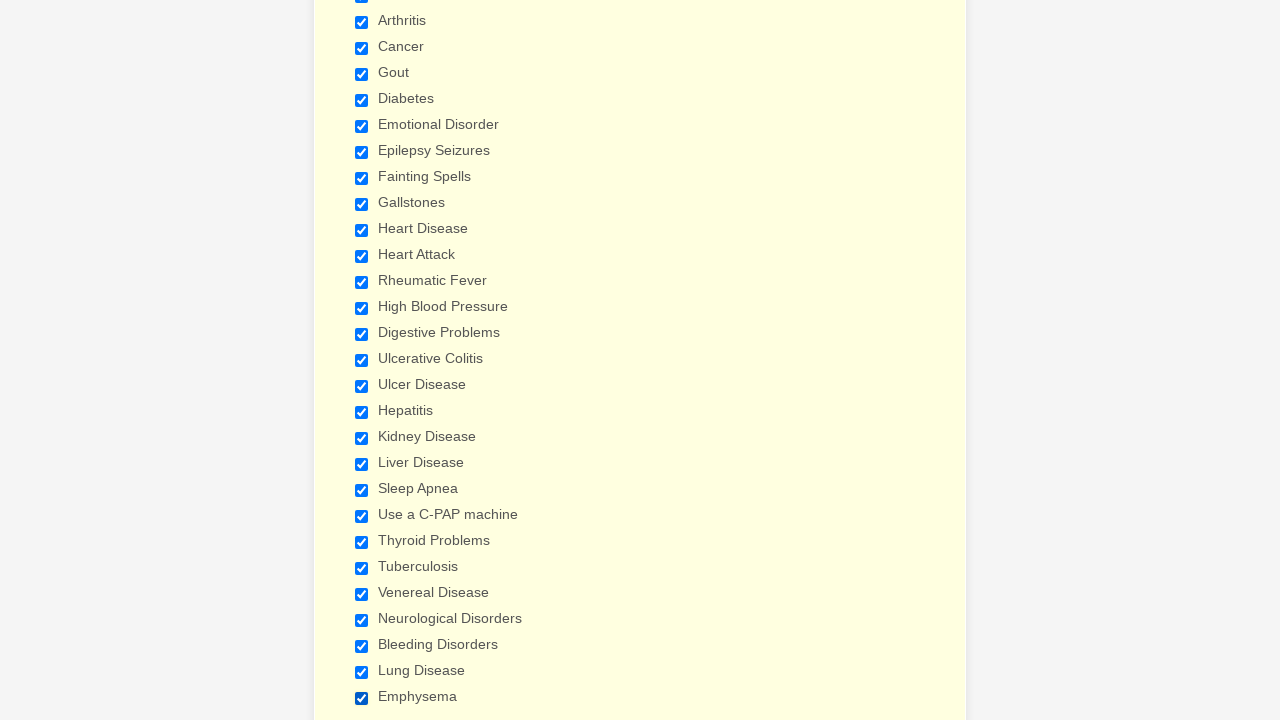

Verified checkbox 16 of 29 is selected
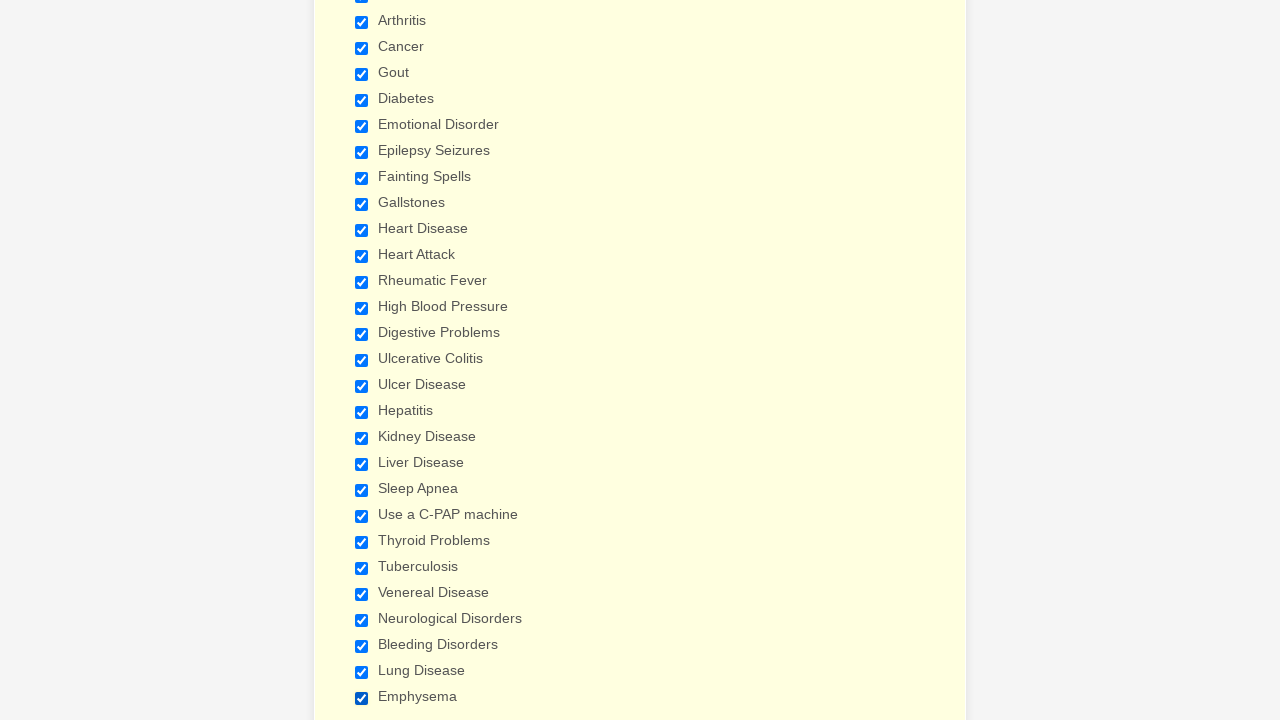

Verified checkbox 17 of 29 is selected
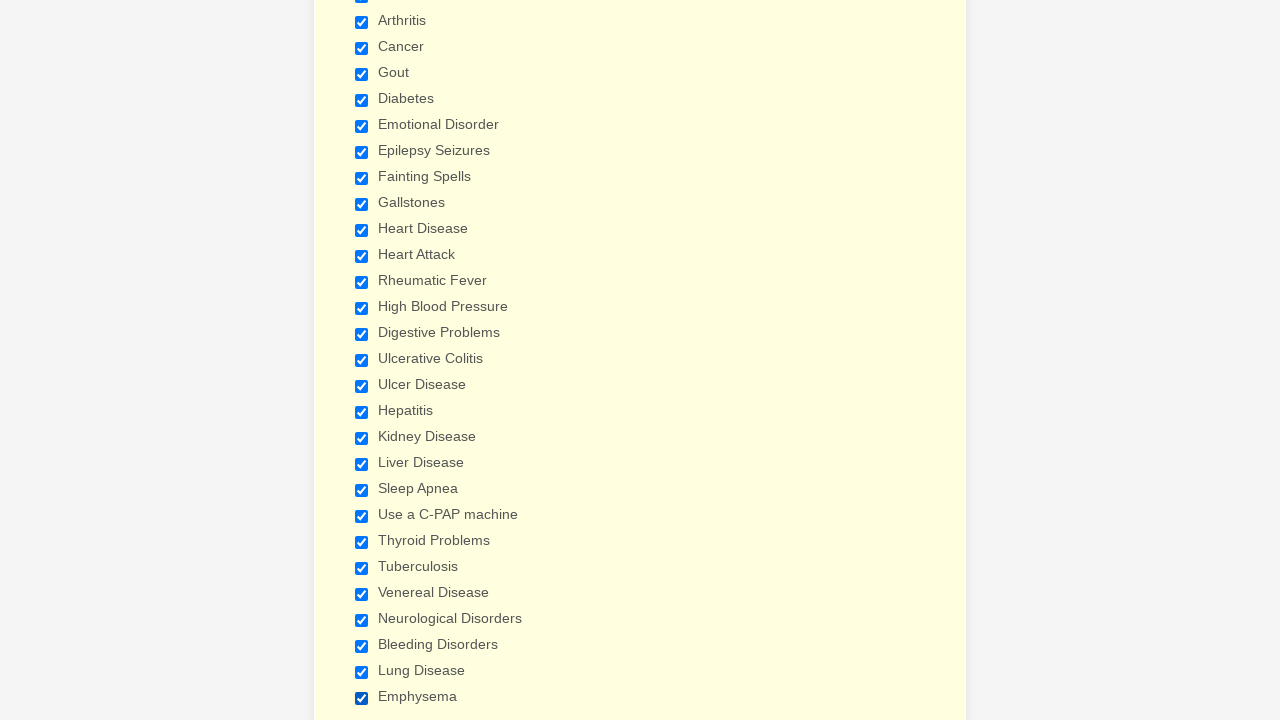

Verified checkbox 18 of 29 is selected
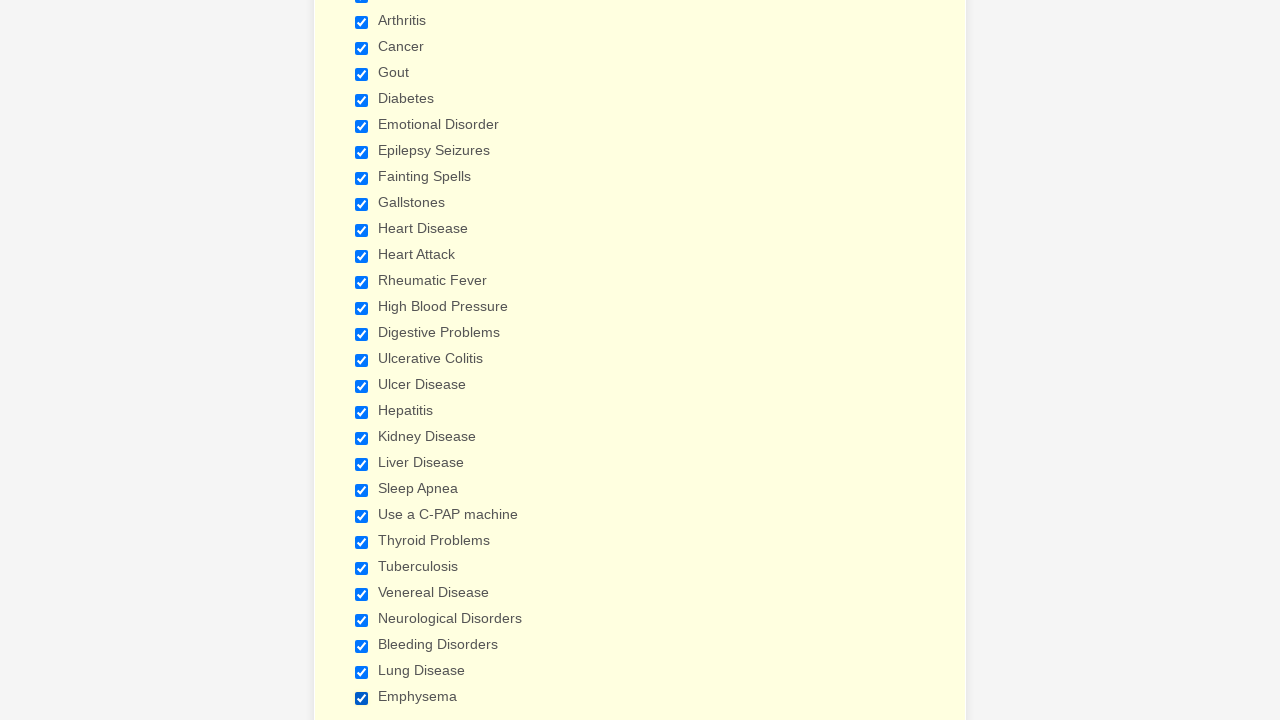

Verified checkbox 19 of 29 is selected
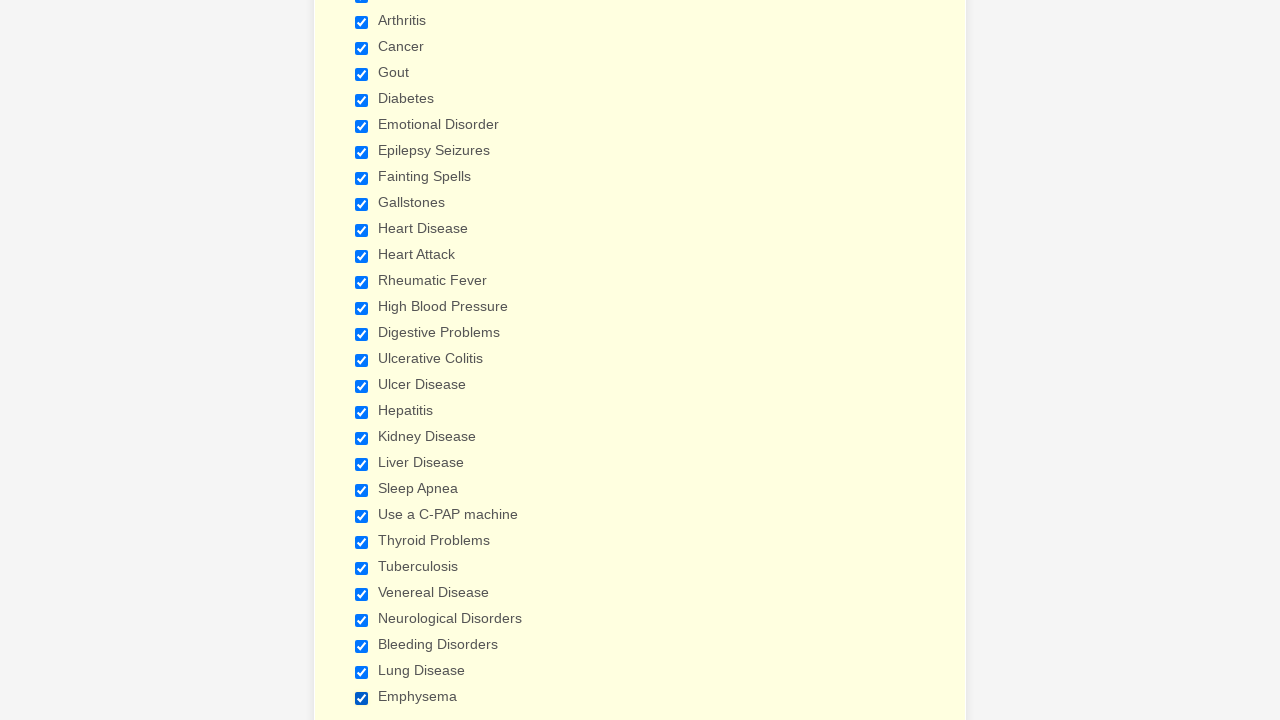

Verified checkbox 20 of 29 is selected
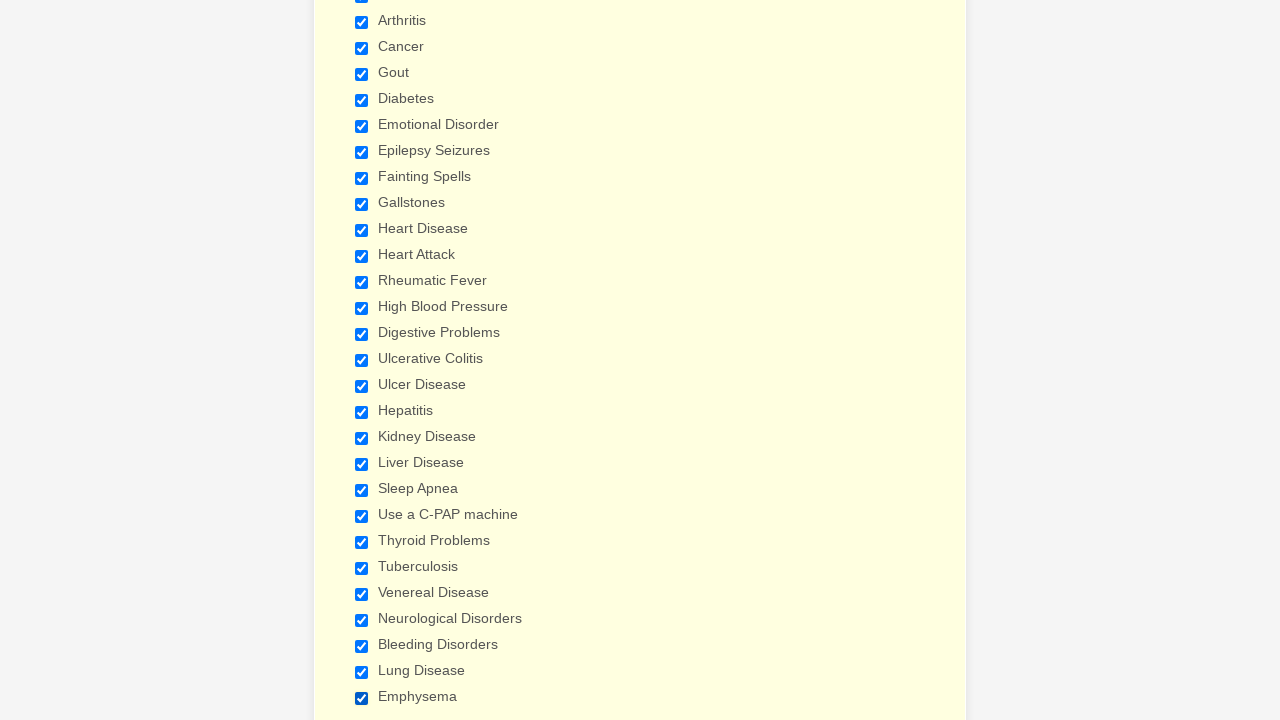

Verified checkbox 21 of 29 is selected
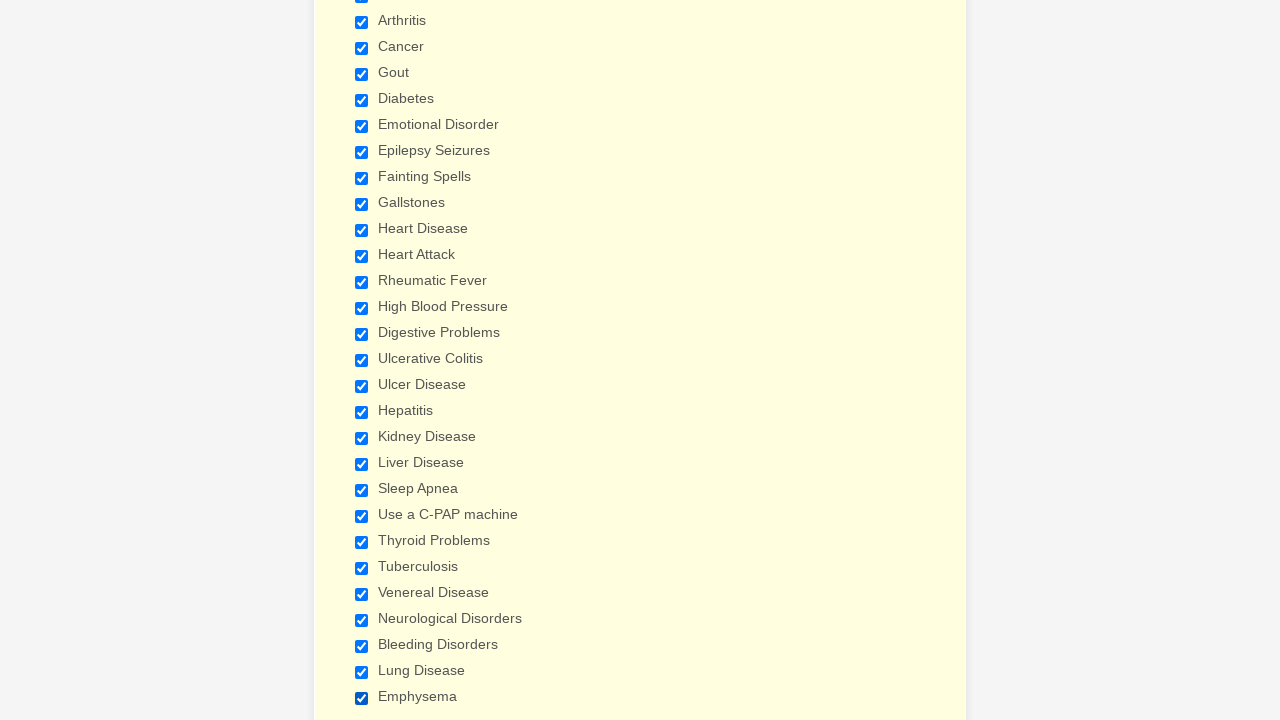

Verified checkbox 22 of 29 is selected
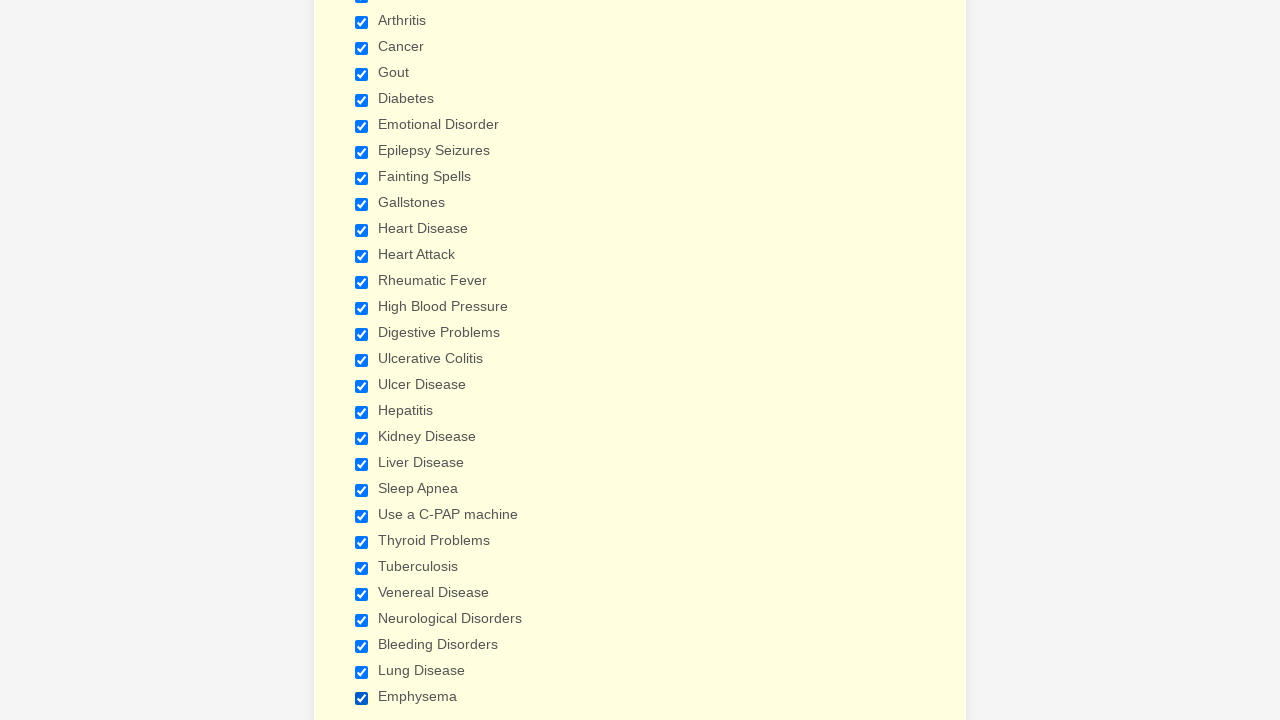

Verified checkbox 23 of 29 is selected
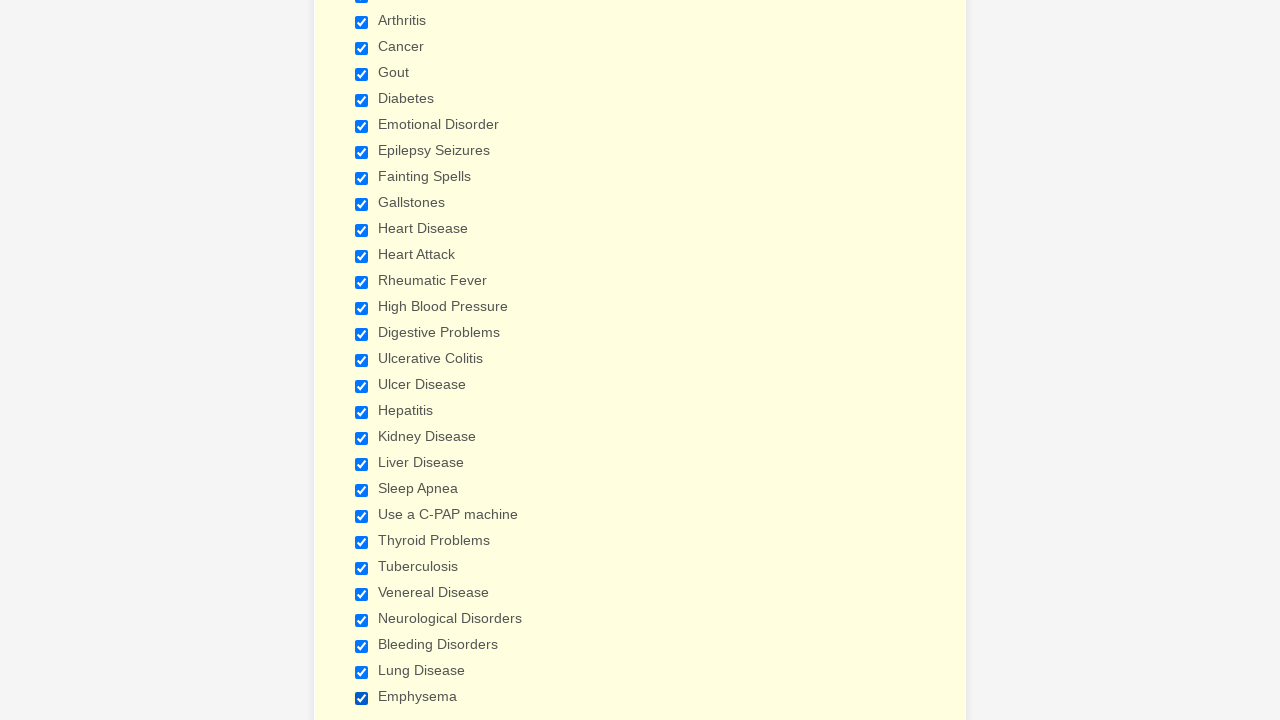

Verified checkbox 24 of 29 is selected
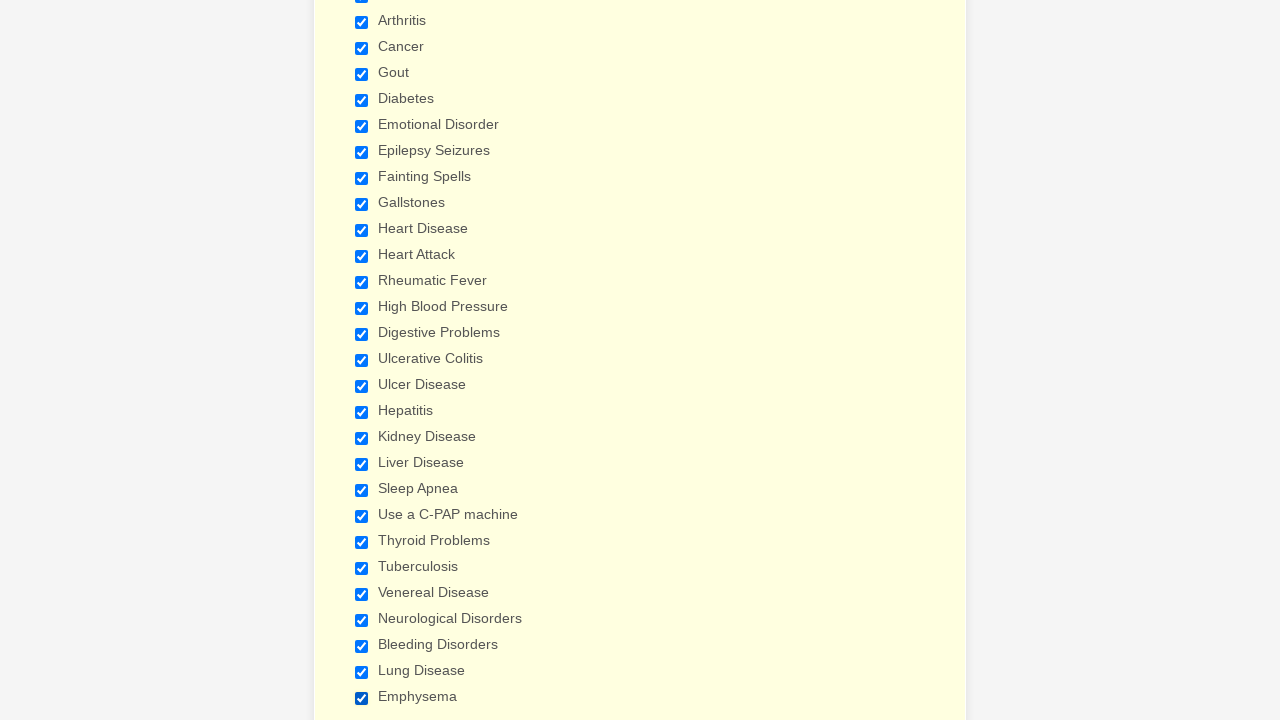

Verified checkbox 25 of 29 is selected
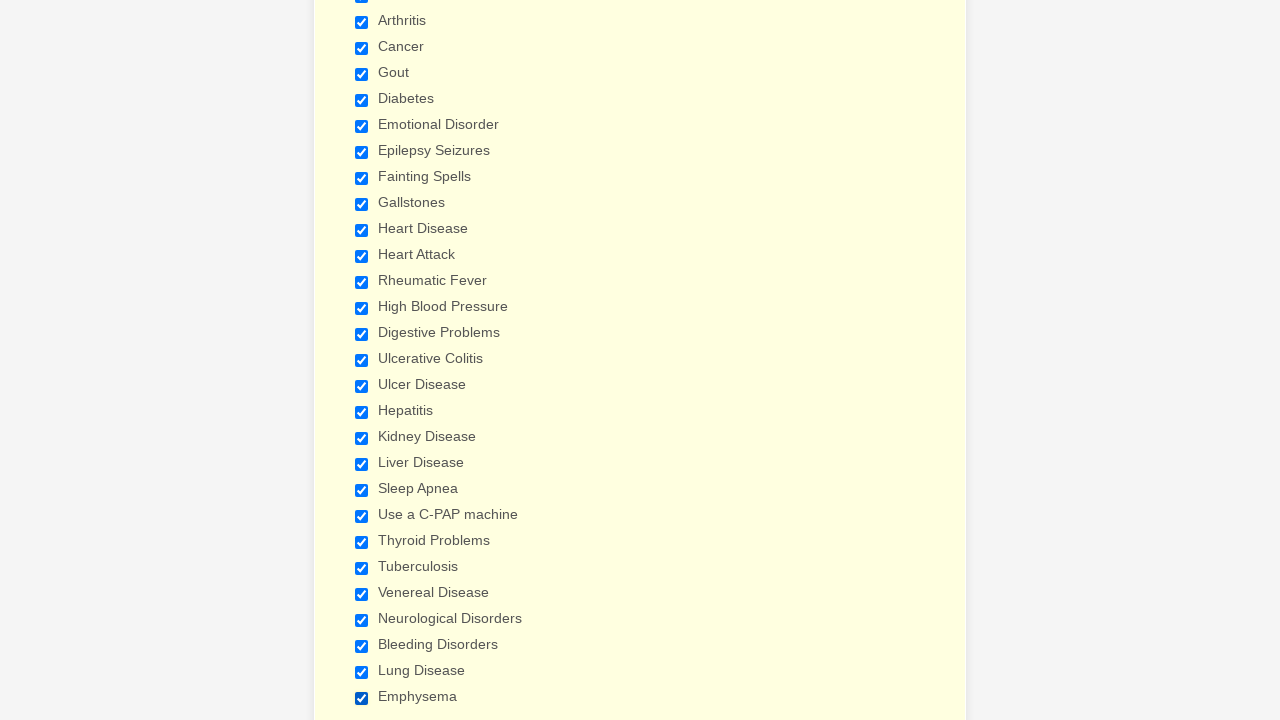

Verified checkbox 26 of 29 is selected
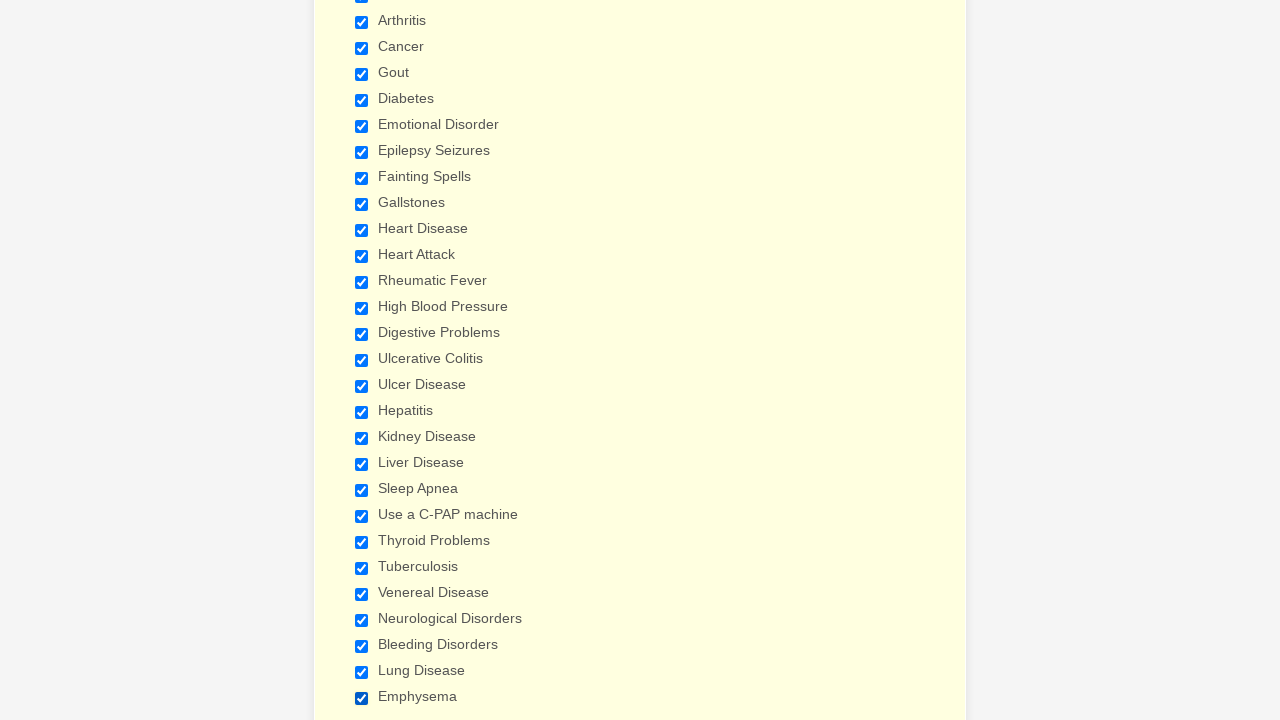

Verified checkbox 27 of 29 is selected
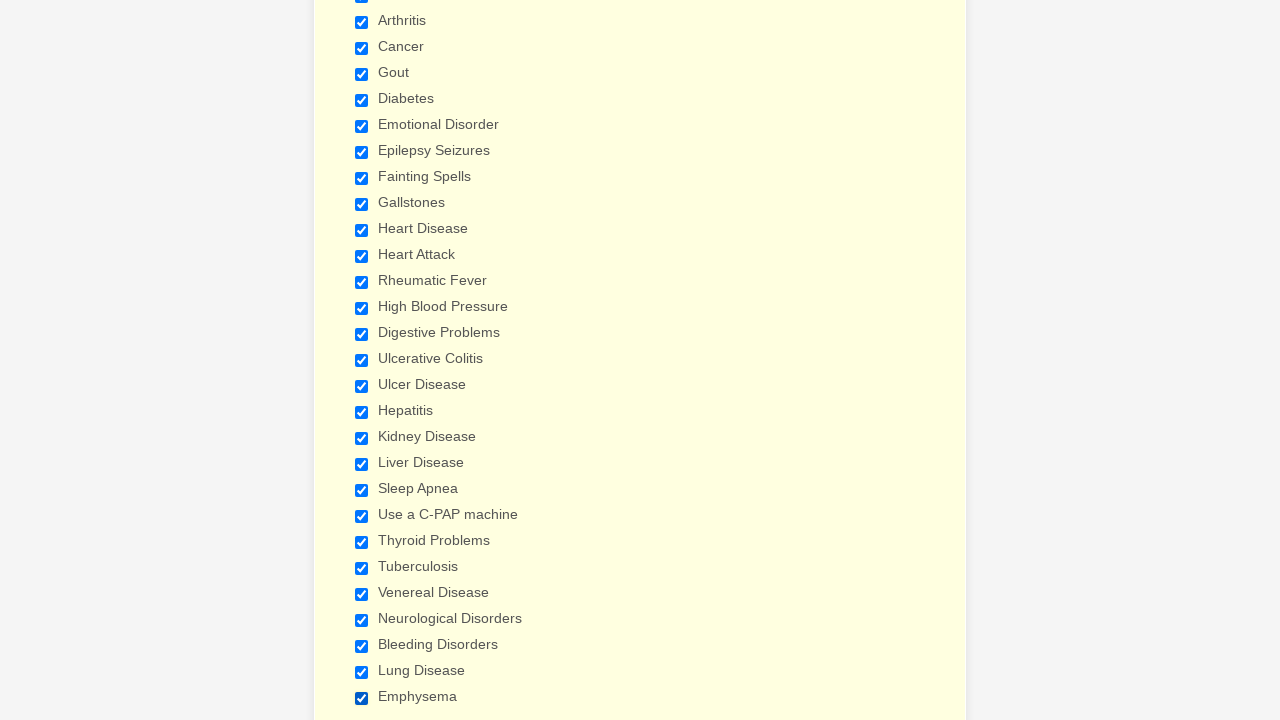

Verified checkbox 28 of 29 is selected
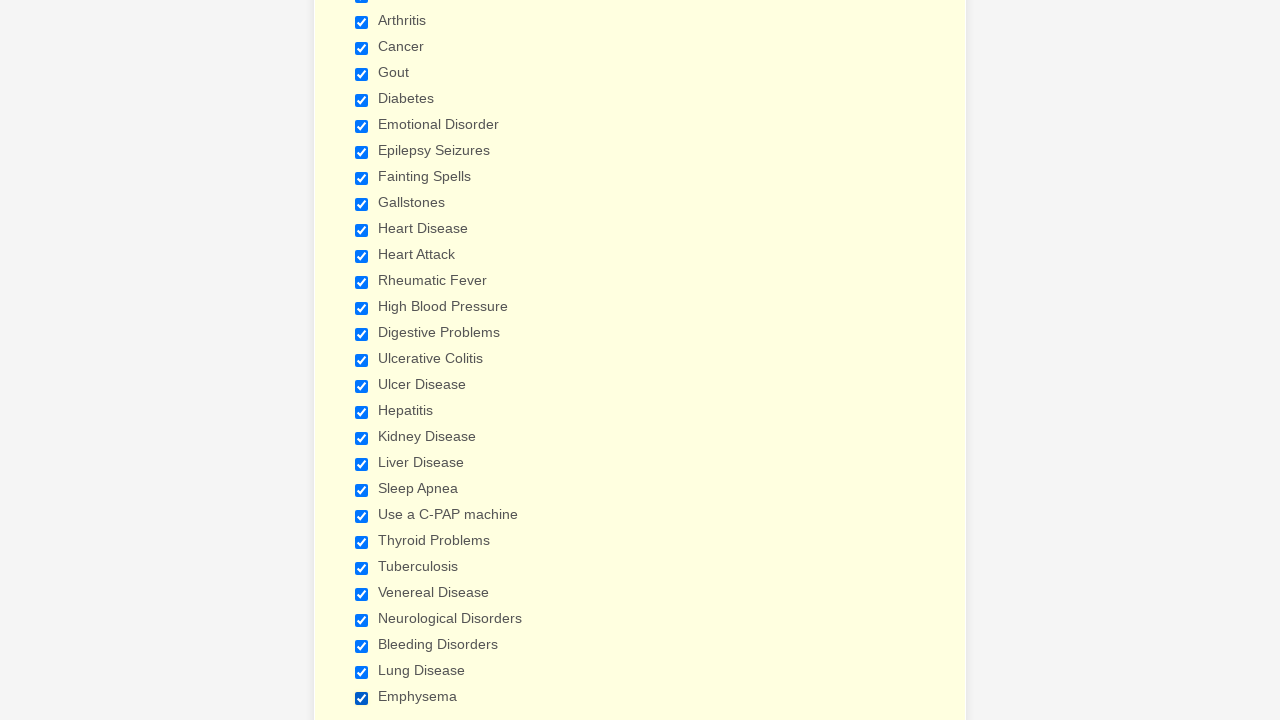

Verified checkbox 29 of 29 is selected
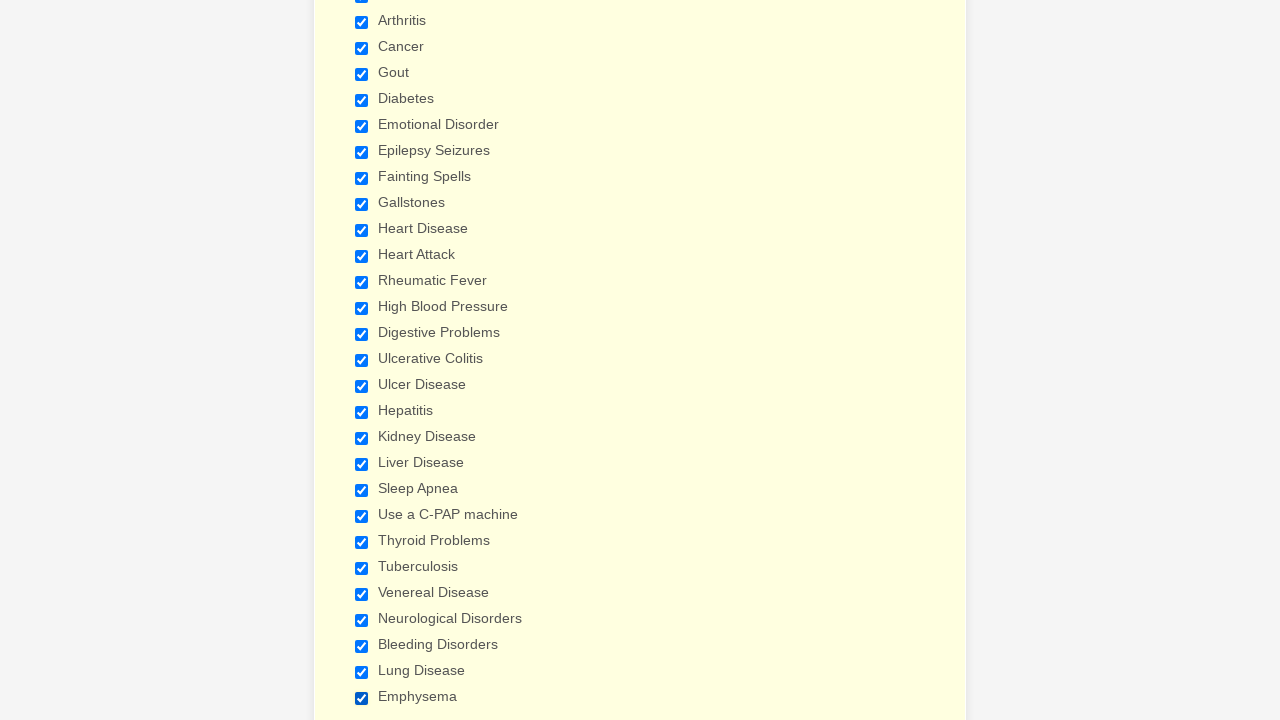

Clicked the 'Emotional Disorder' checkbox to uncheck it at (362, 126) on xpath=//label[contains(text(),'Emotional Disorder')]/preceding-sibling::input
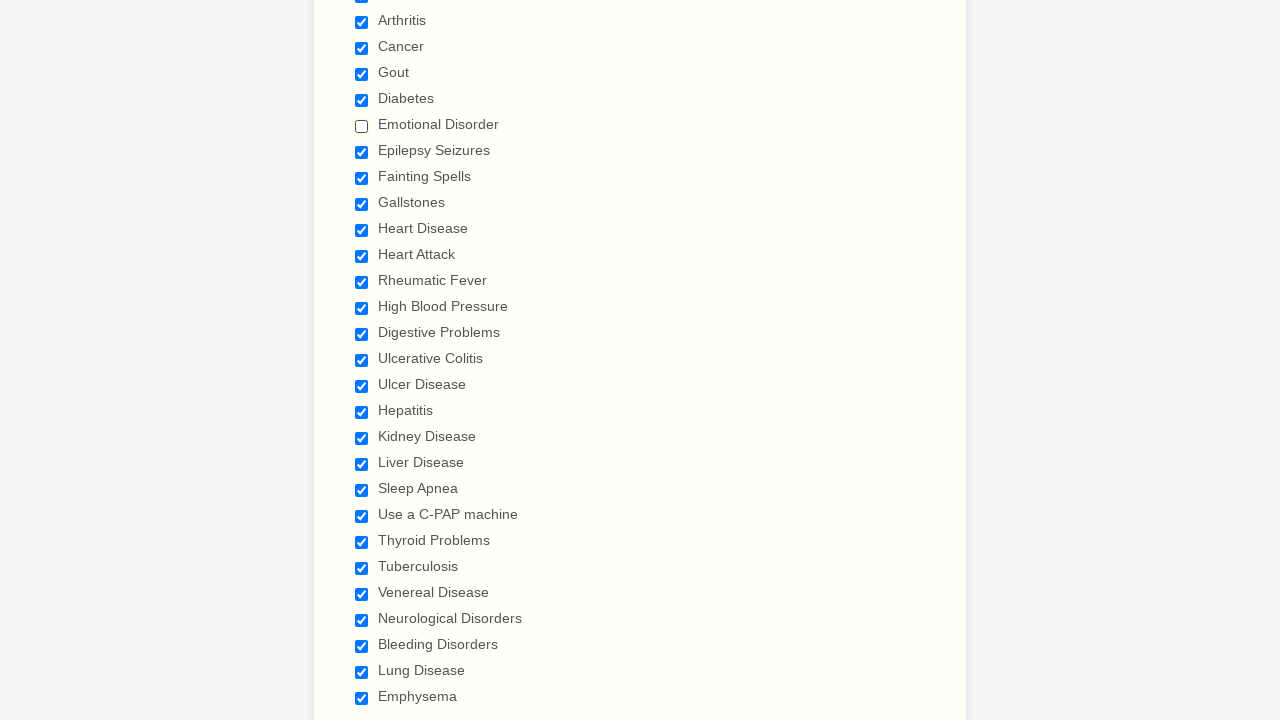

Verified that 'Emotional Disorder' checkbox is now unchecked
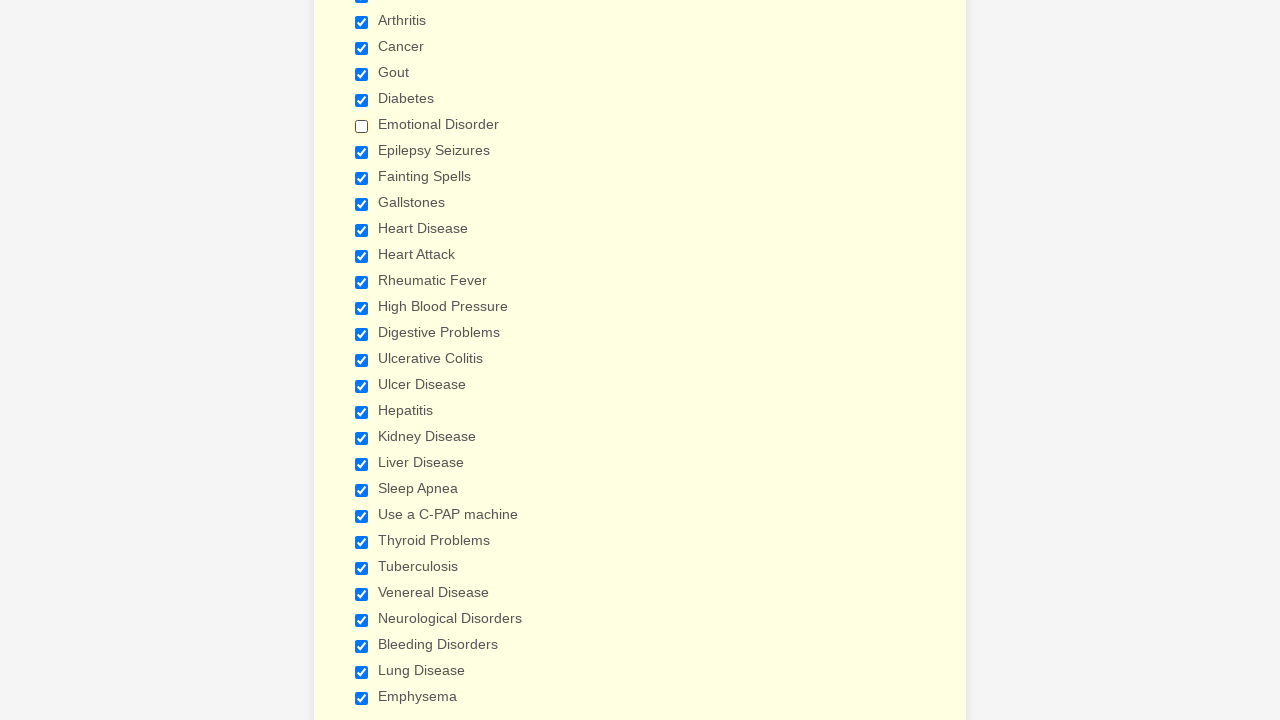

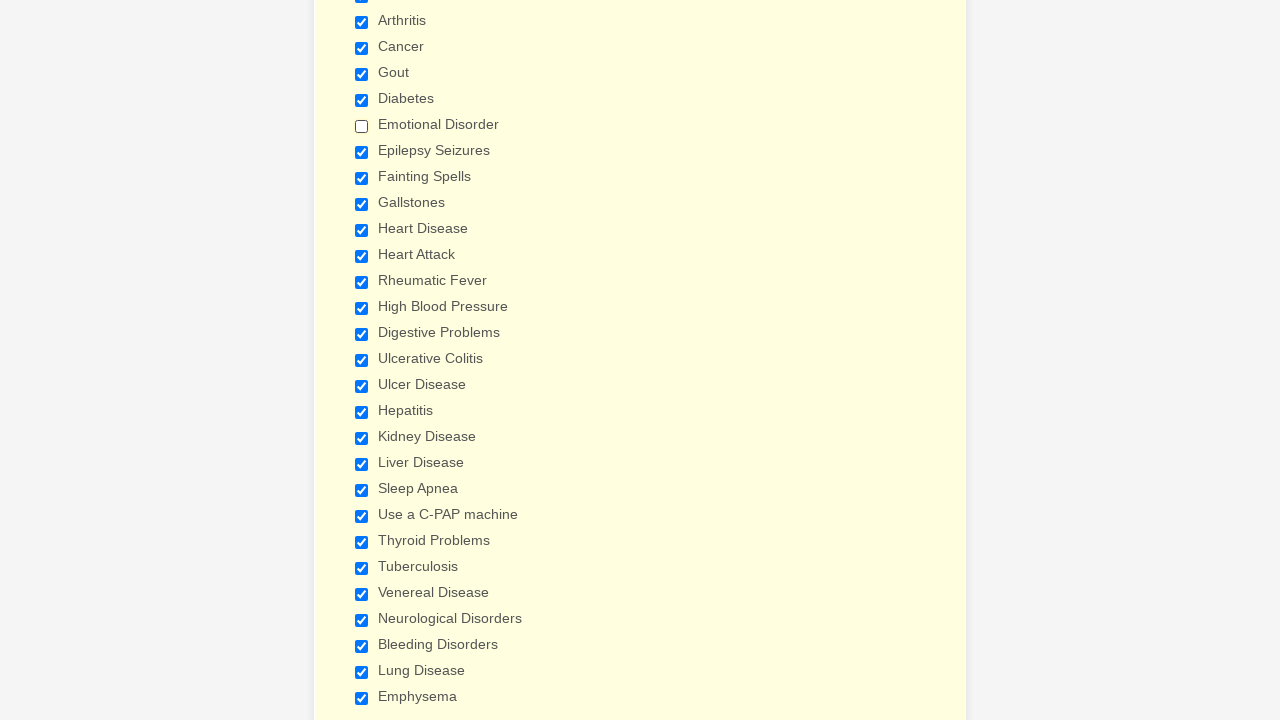